Opens all external links on the Selenium documentation homepage that aren't email links, demonstrating window handling

Starting URL: https://www.selenium.dev/

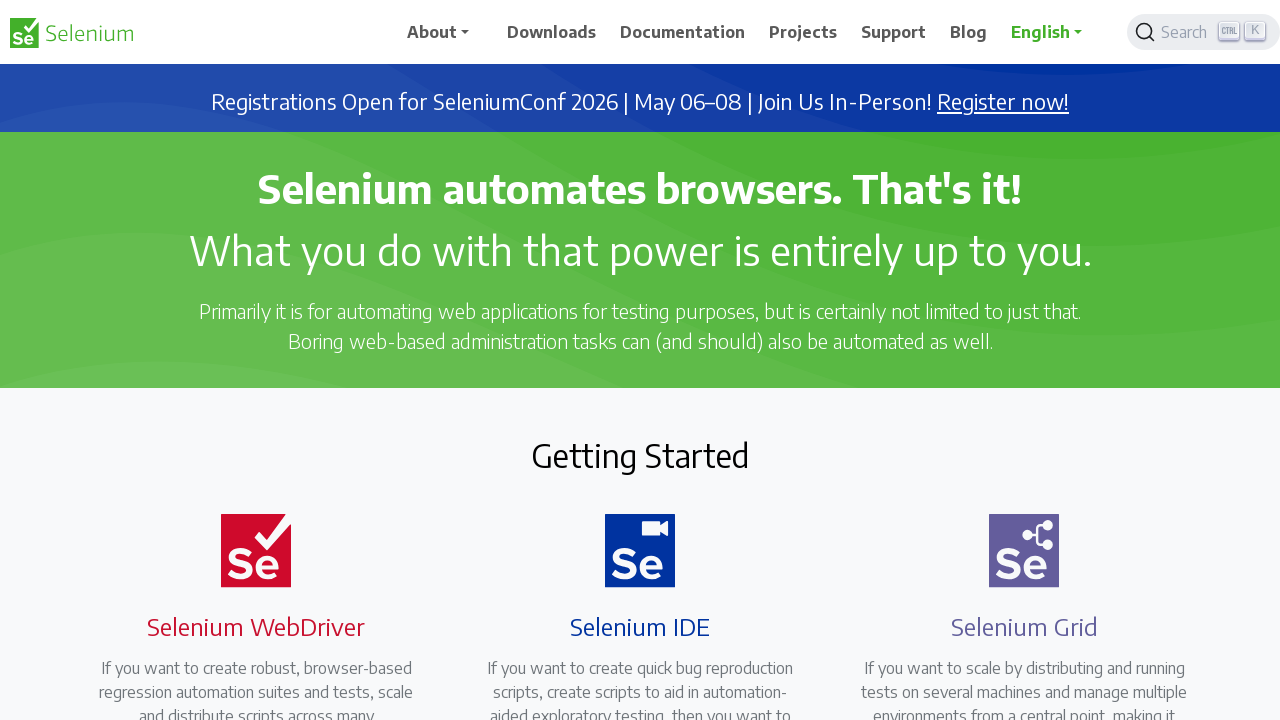

Initial page state at Selenium documentation homepage
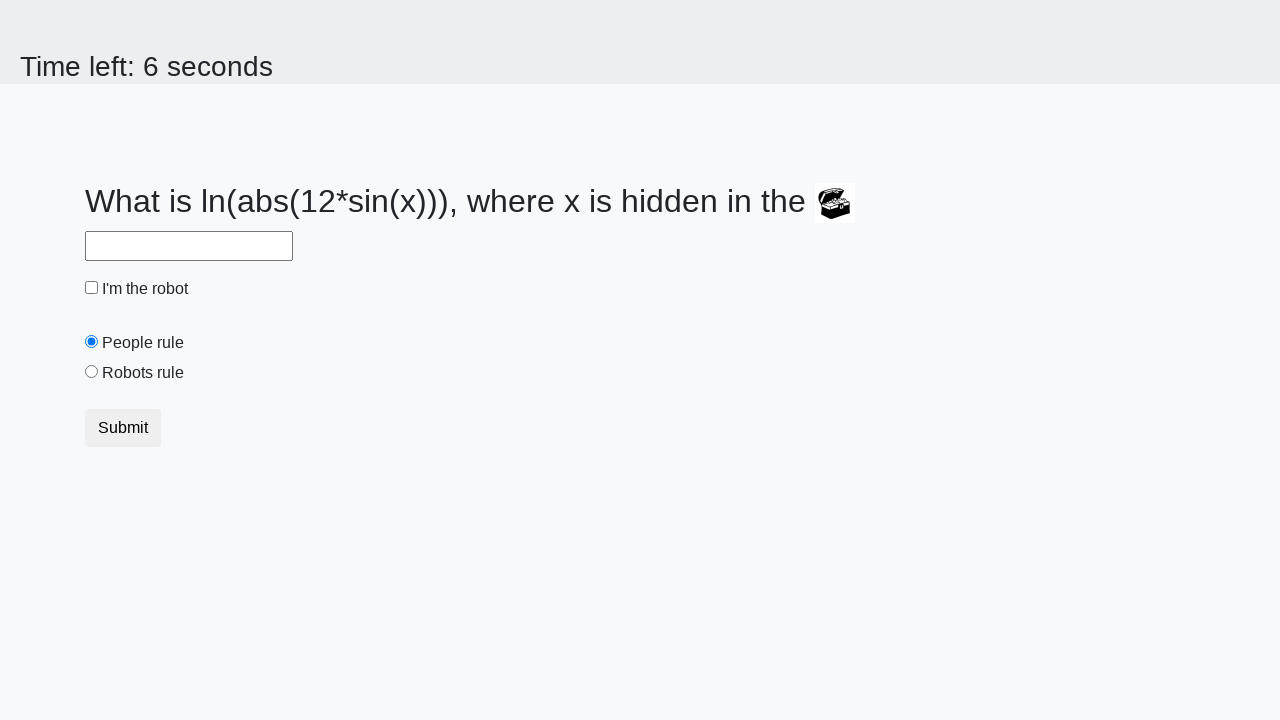

Located all external links (target='_blank') on the page
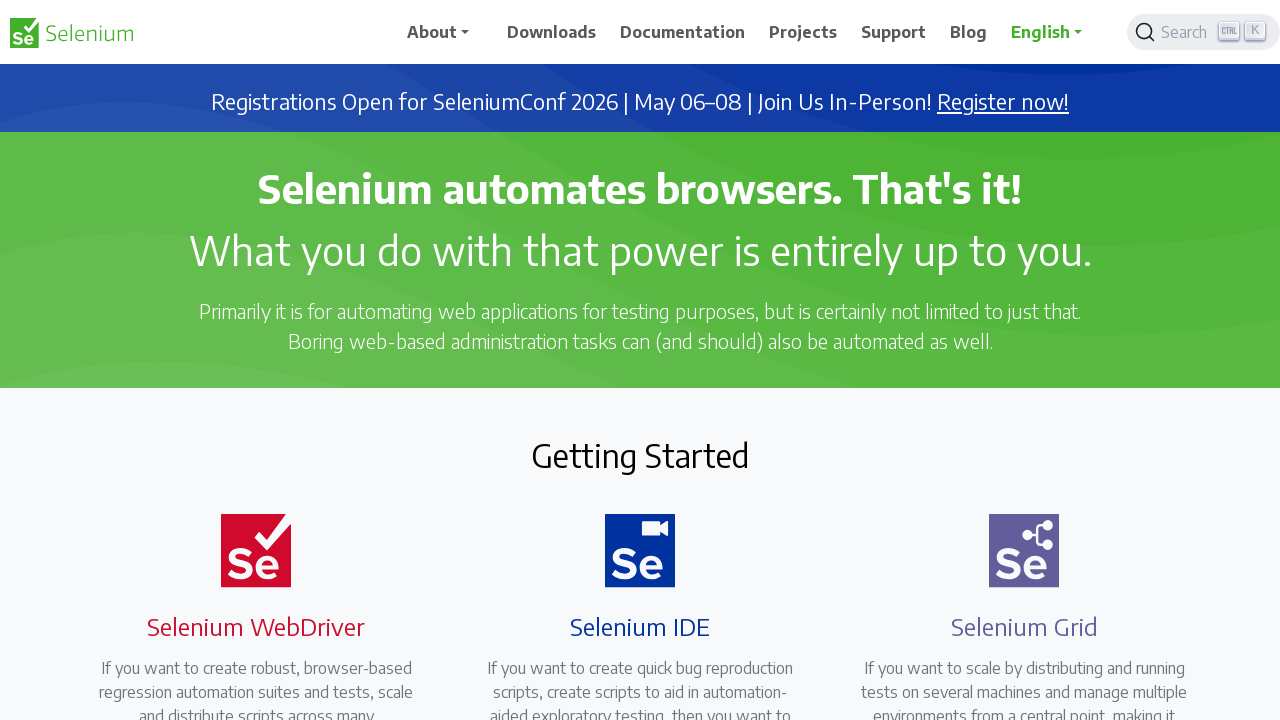

Retrieved href attribute from link: https://seleniumconf.com/register/?utm_medium=Referral&utm_source=selenium.dev&utm_campaign=register
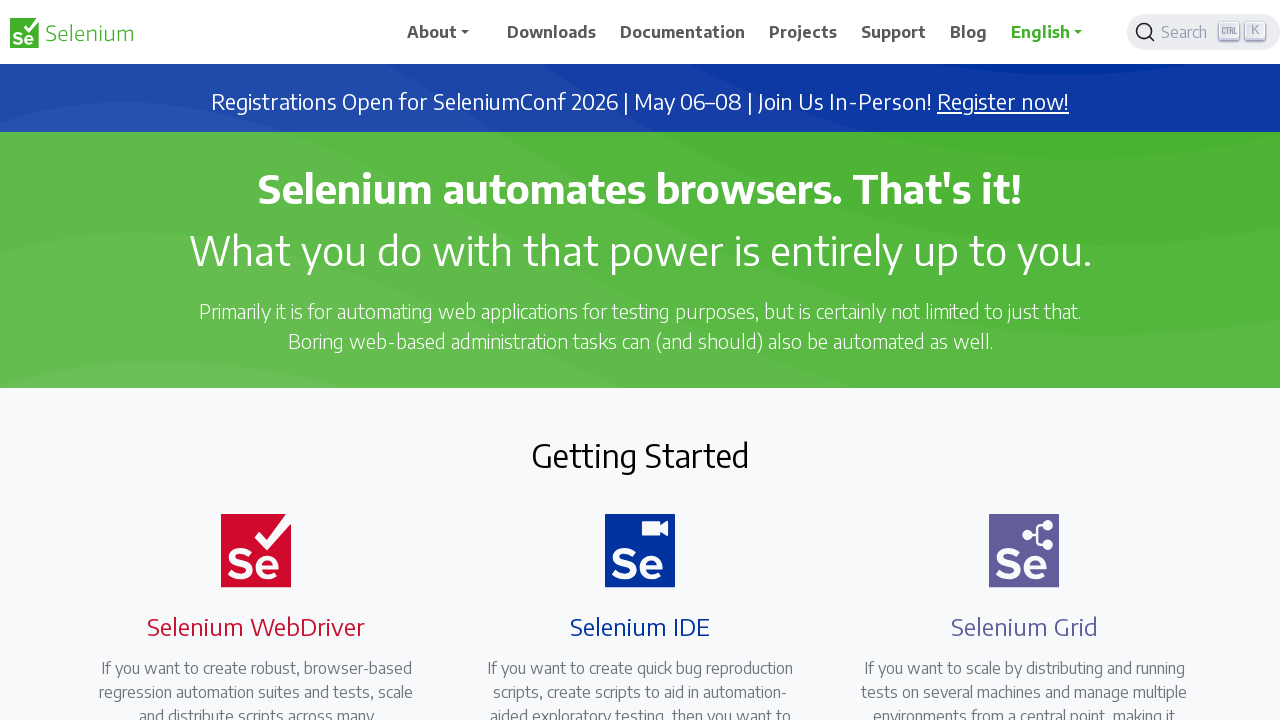

Clicked external link: https://seleniumconf.com/register/?utm_medium=Referral&utm_source=selenium.dev&utm_campaign=register at (1003, 102) on a[target='_blank'] >> nth=0
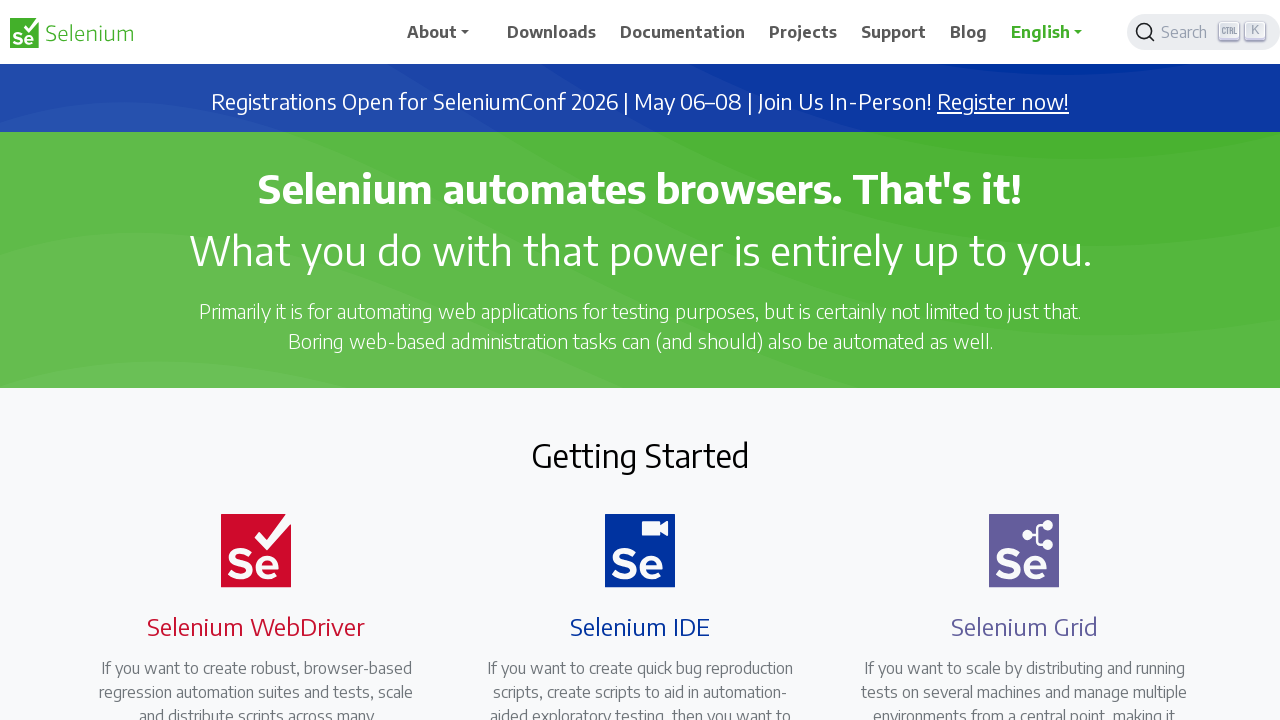

Retrieved href attribute from link: https://opencollective.com/selenium
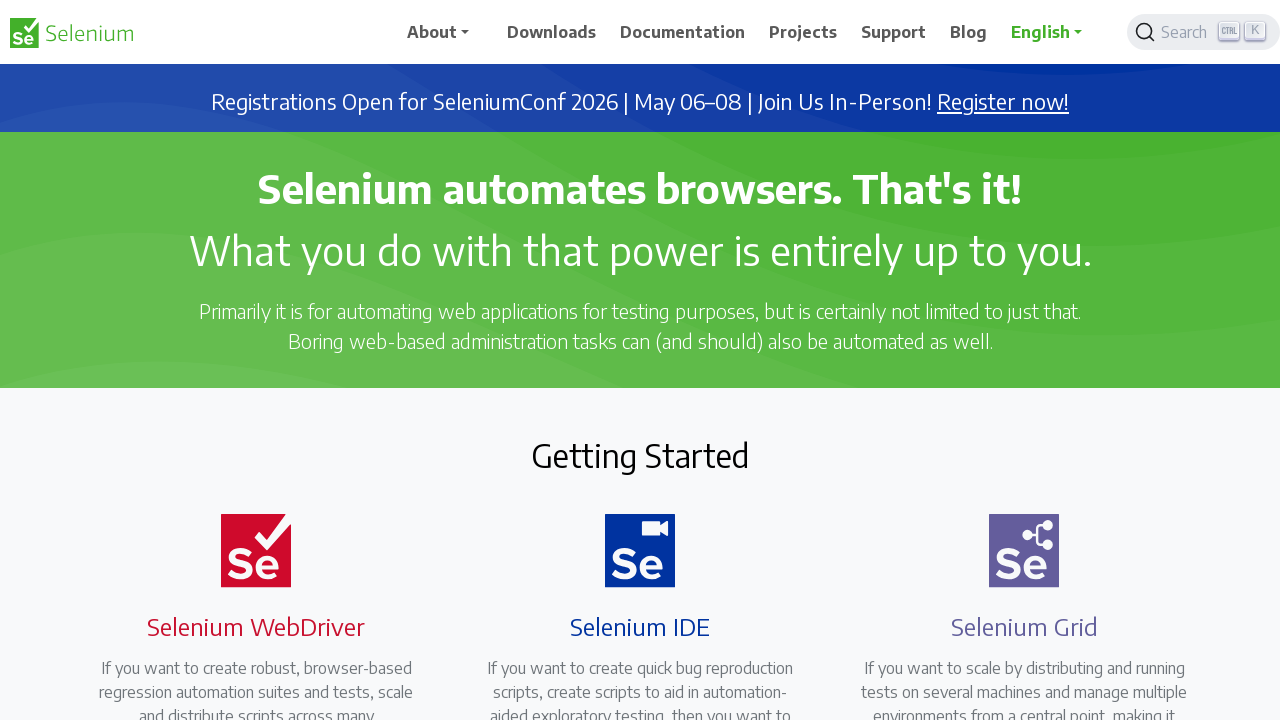

Clicked external link: https://opencollective.com/selenium at (687, 409) on a[target='_blank'] >> nth=1
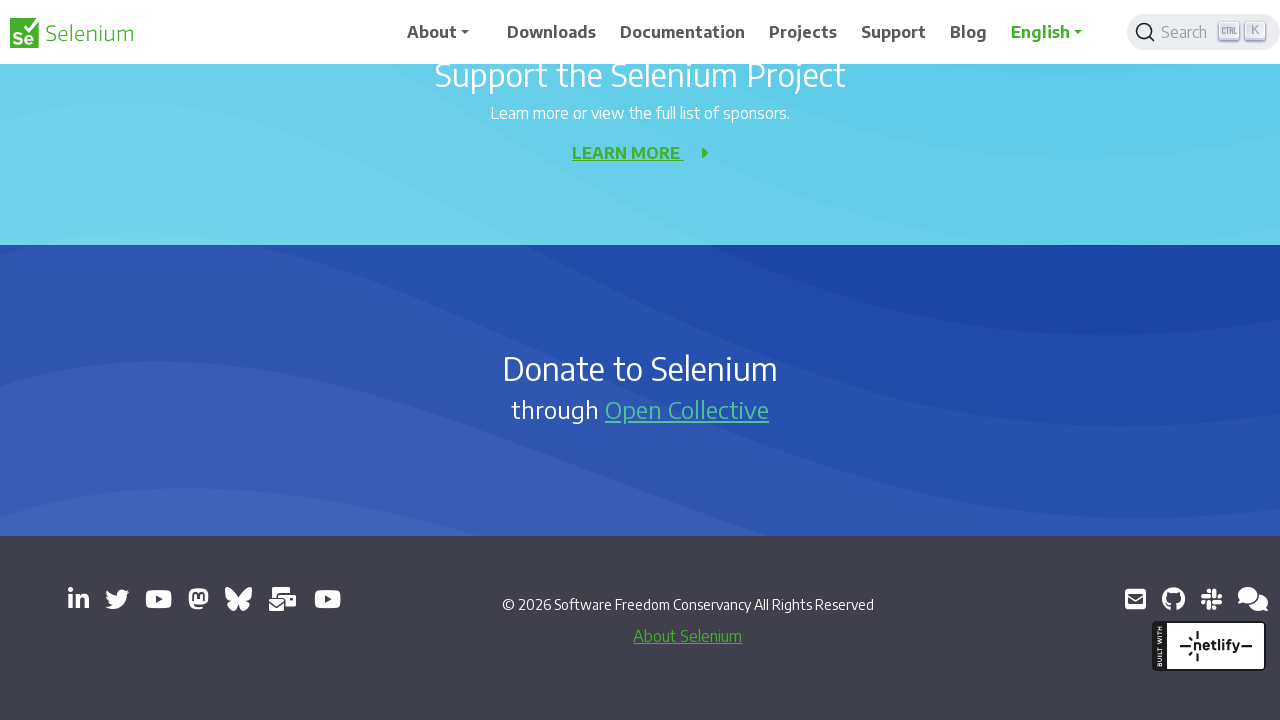

Retrieved href attribute from link: https://www.linkedin.com/company/4826427/
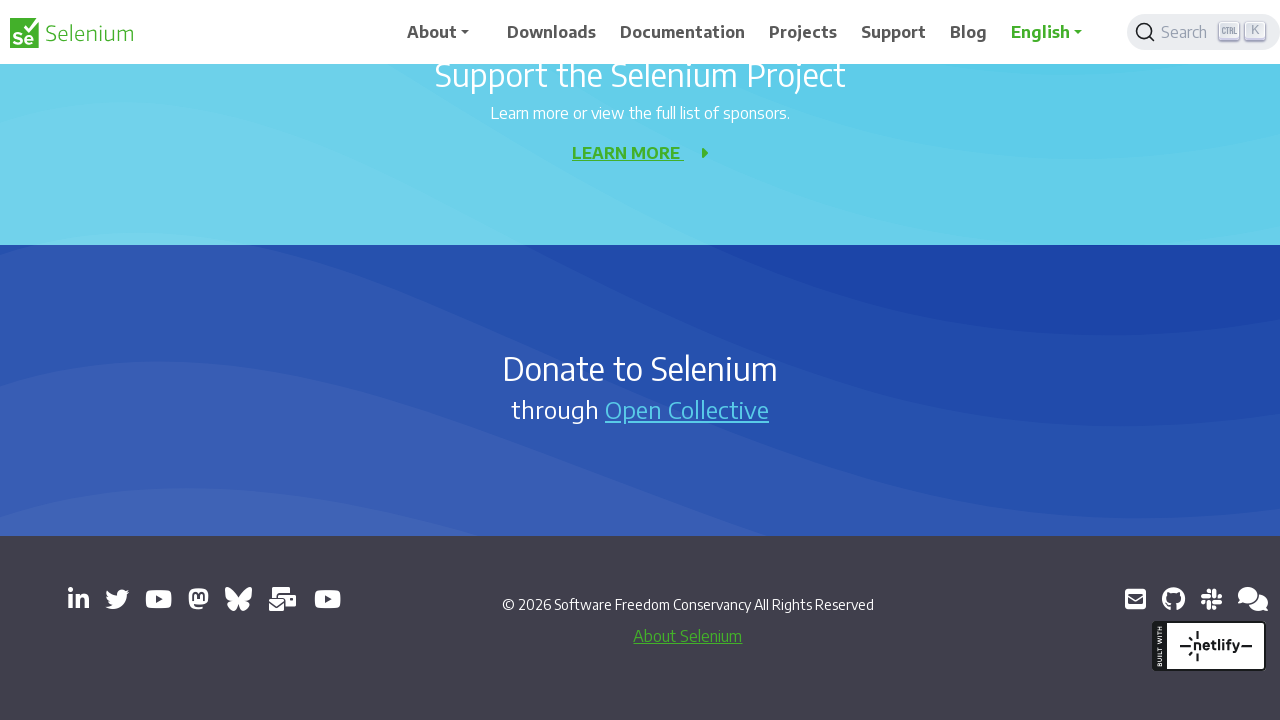

Clicked external link: https://www.linkedin.com/company/4826427/ at (78, 599) on a[target='_blank'] >> nth=2
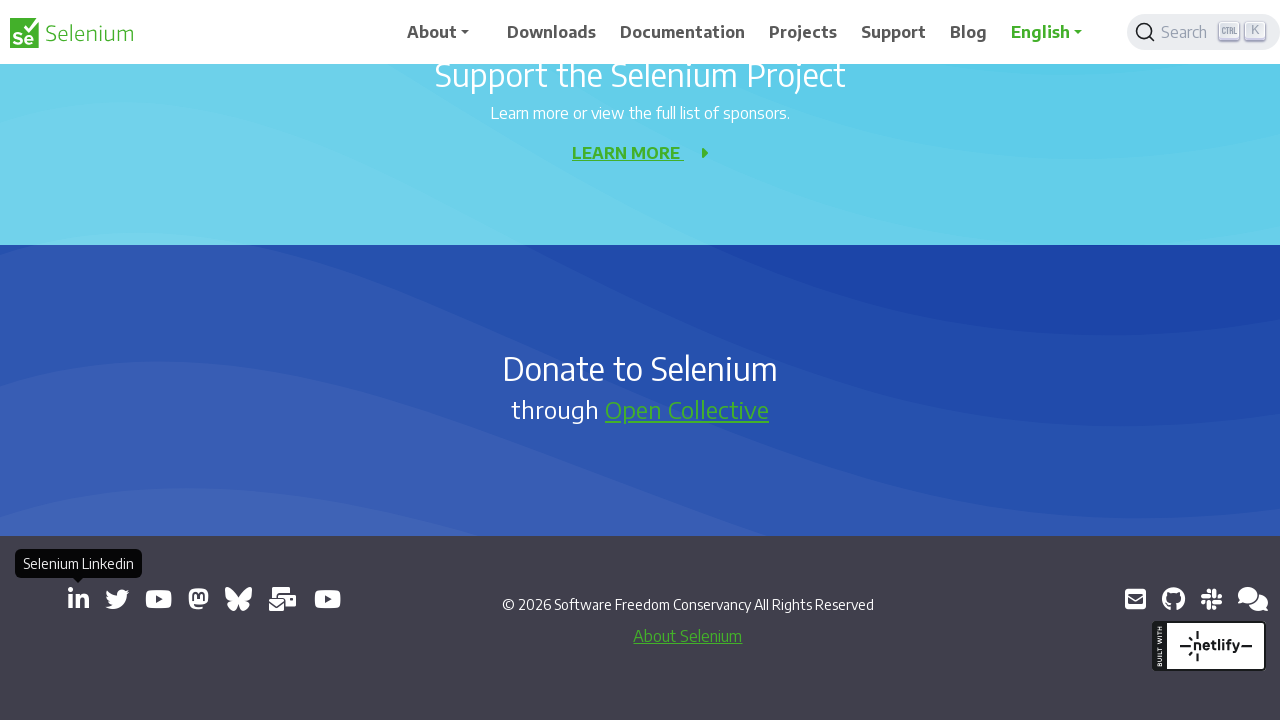

Retrieved href attribute from link: https://x.com/SeleniumHQ
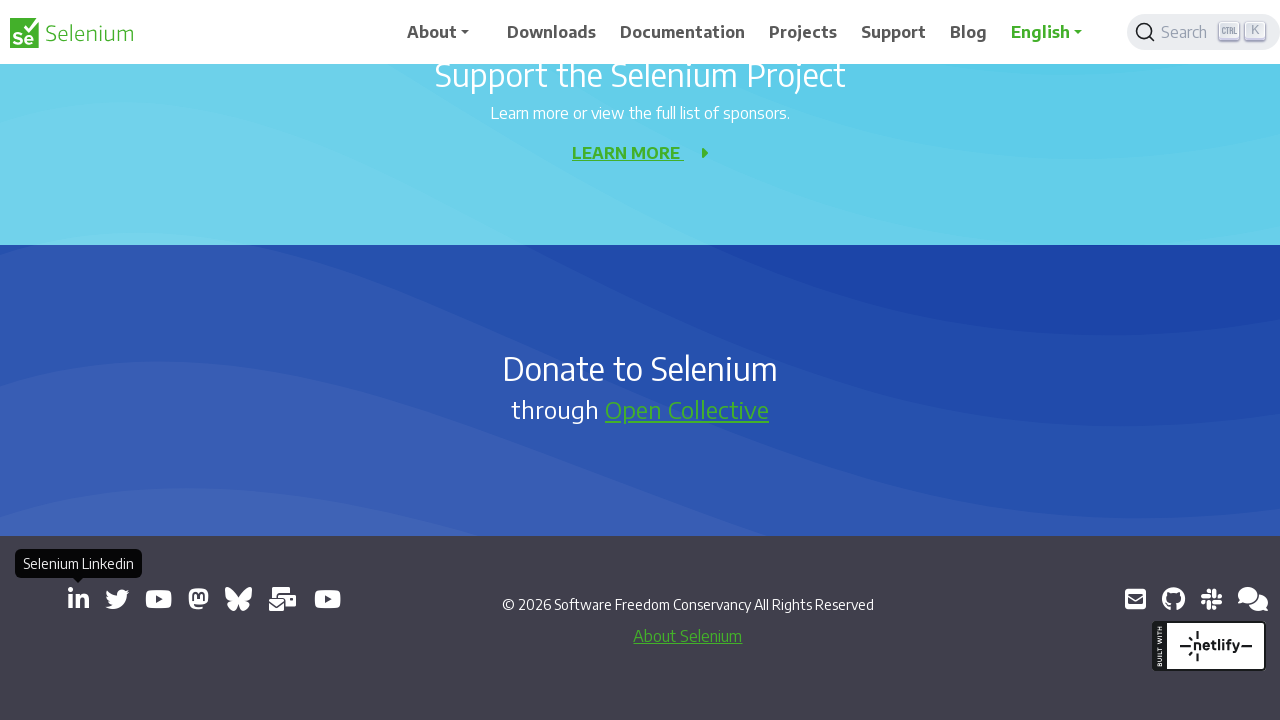

Clicked external link: https://x.com/SeleniumHQ at (117, 599) on a[target='_blank'] >> nth=3
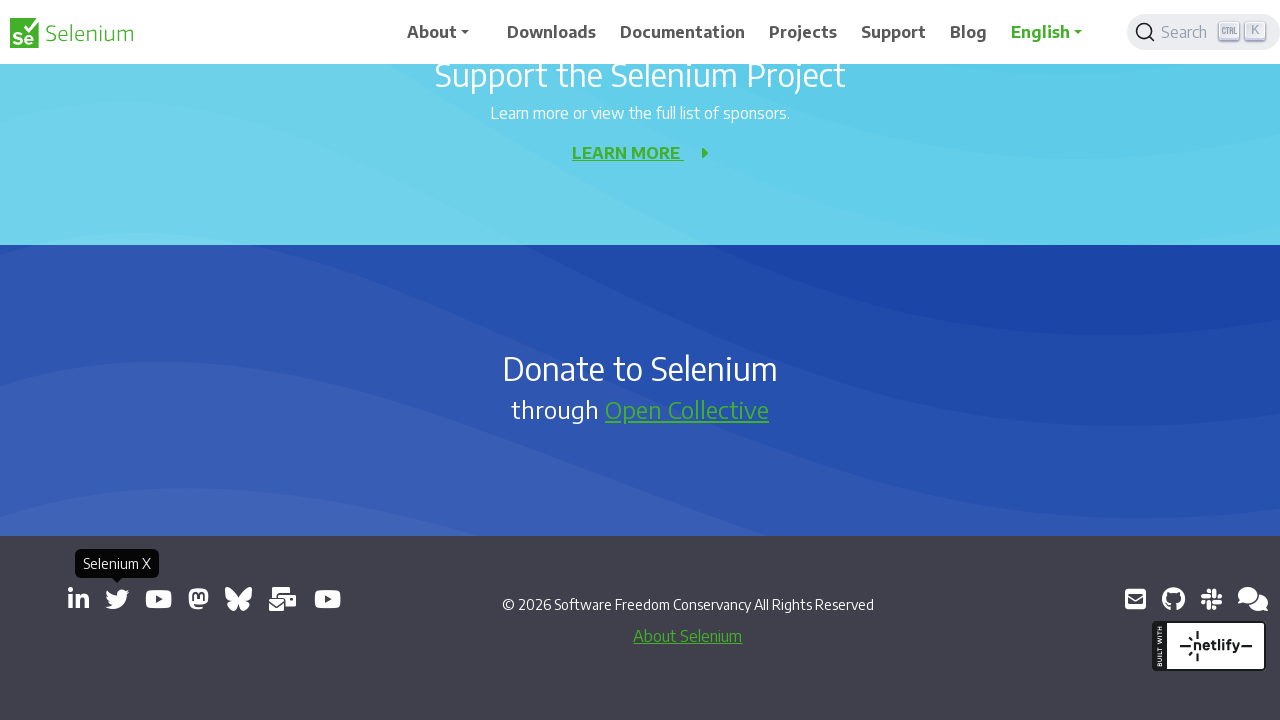

Retrieved href attribute from link: https://www.youtube.com/@SeleniumHQProject/
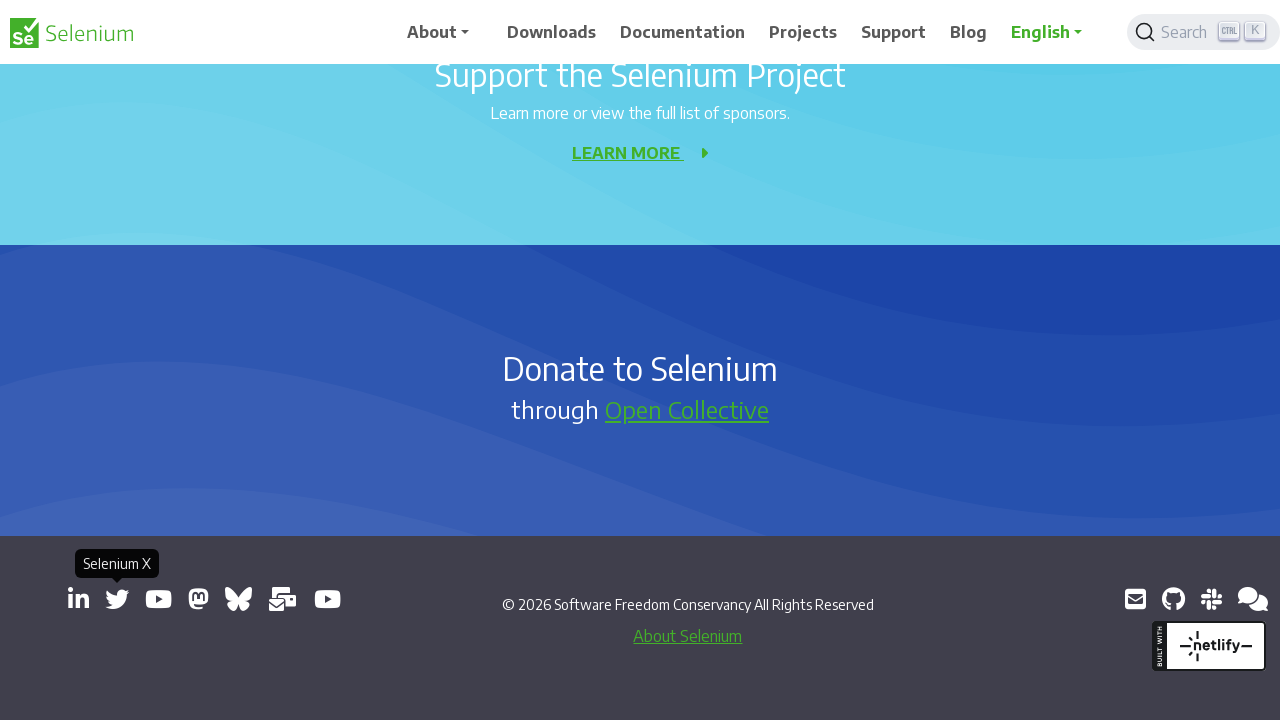

Clicked external link: https://www.youtube.com/@SeleniumHQProject/ at (158, 599) on a[target='_blank'] >> nth=4
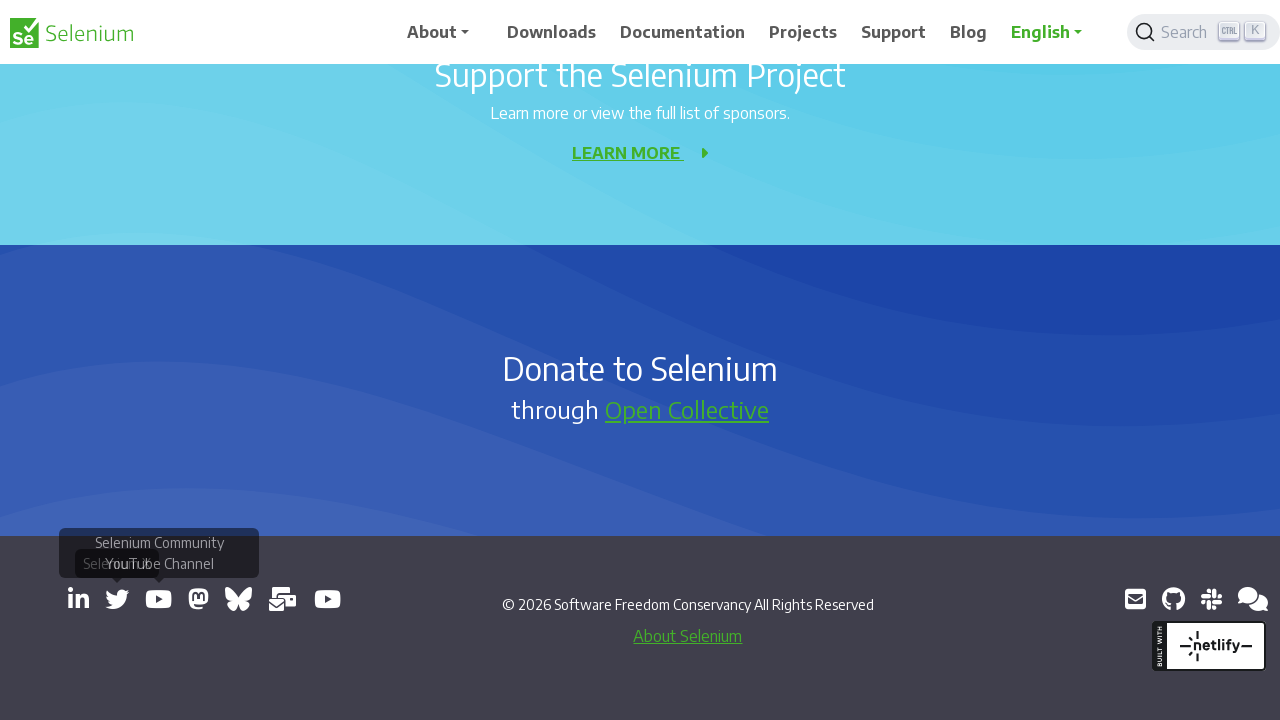

Retrieved href attribute from link: https://mastodon.social/@seleniumHQ@fosstodon.org
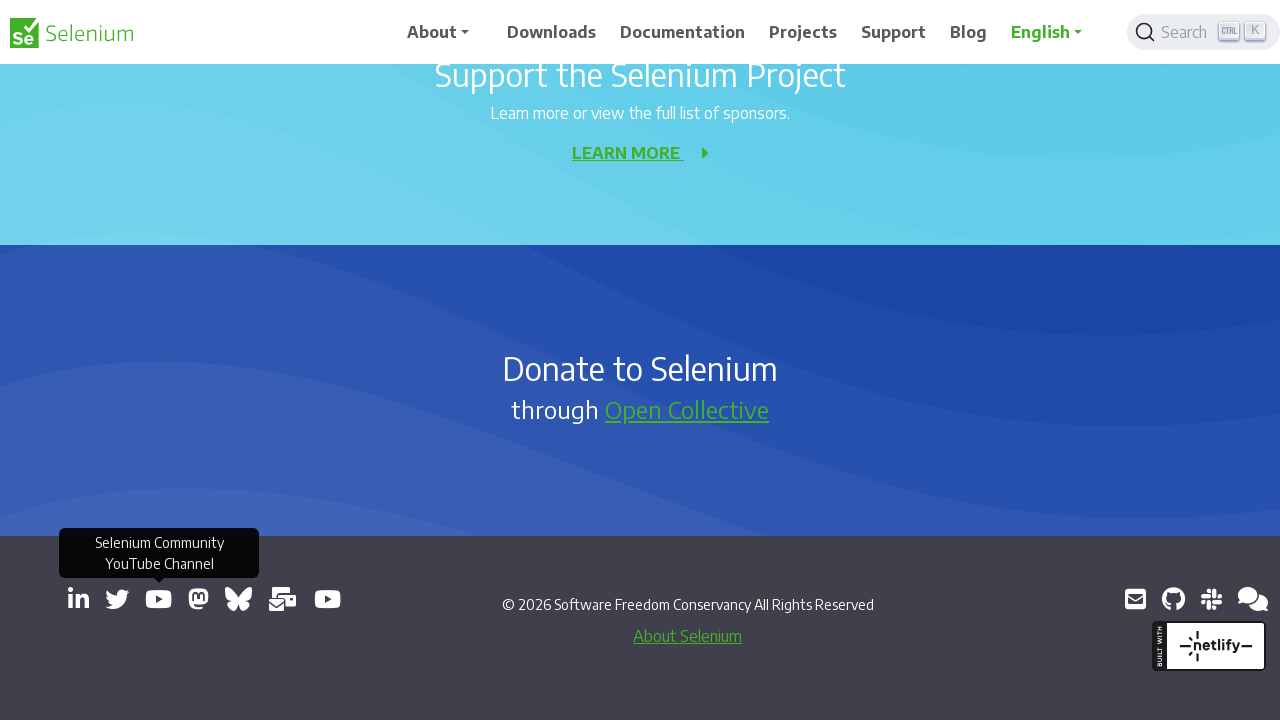

Clicked external link: https://mastodon.social/@seleniumHQ@fosstodon.org at (198, 599) on a[target='_blank'] >> nth=5
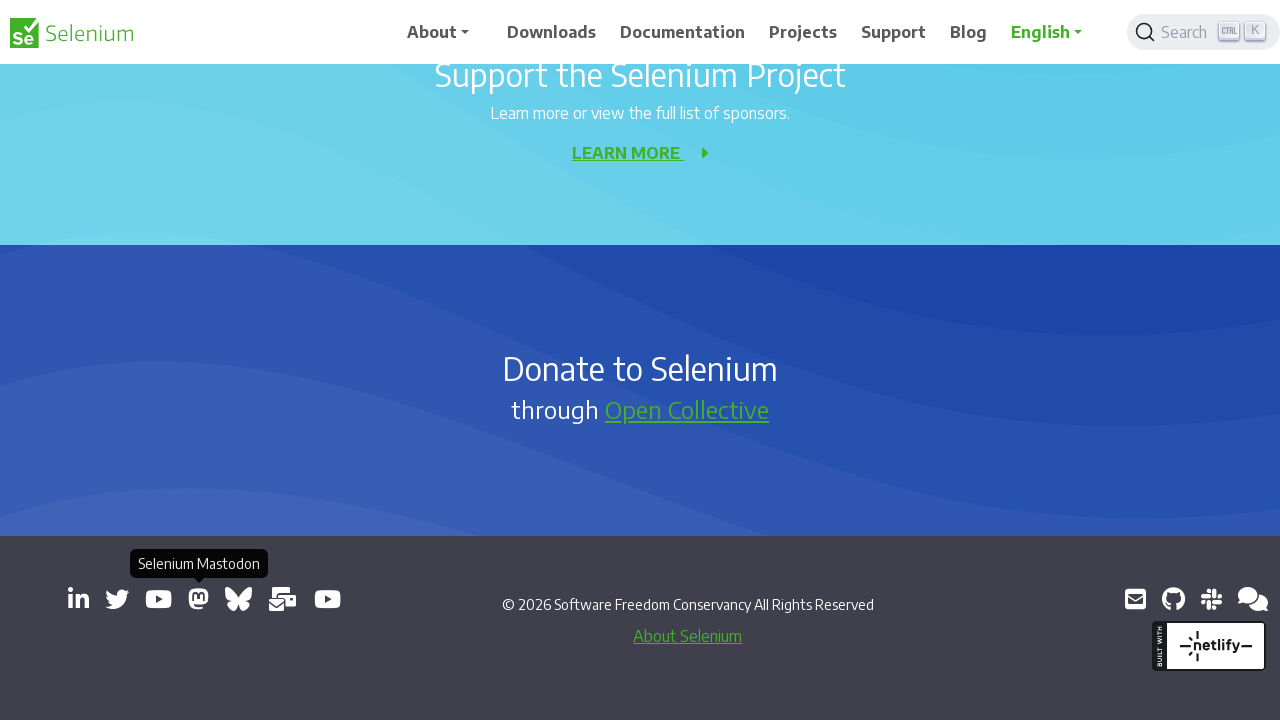

Retrieved href attribute from link: https://bsky.app/profile/seleniumconf.bsky.social
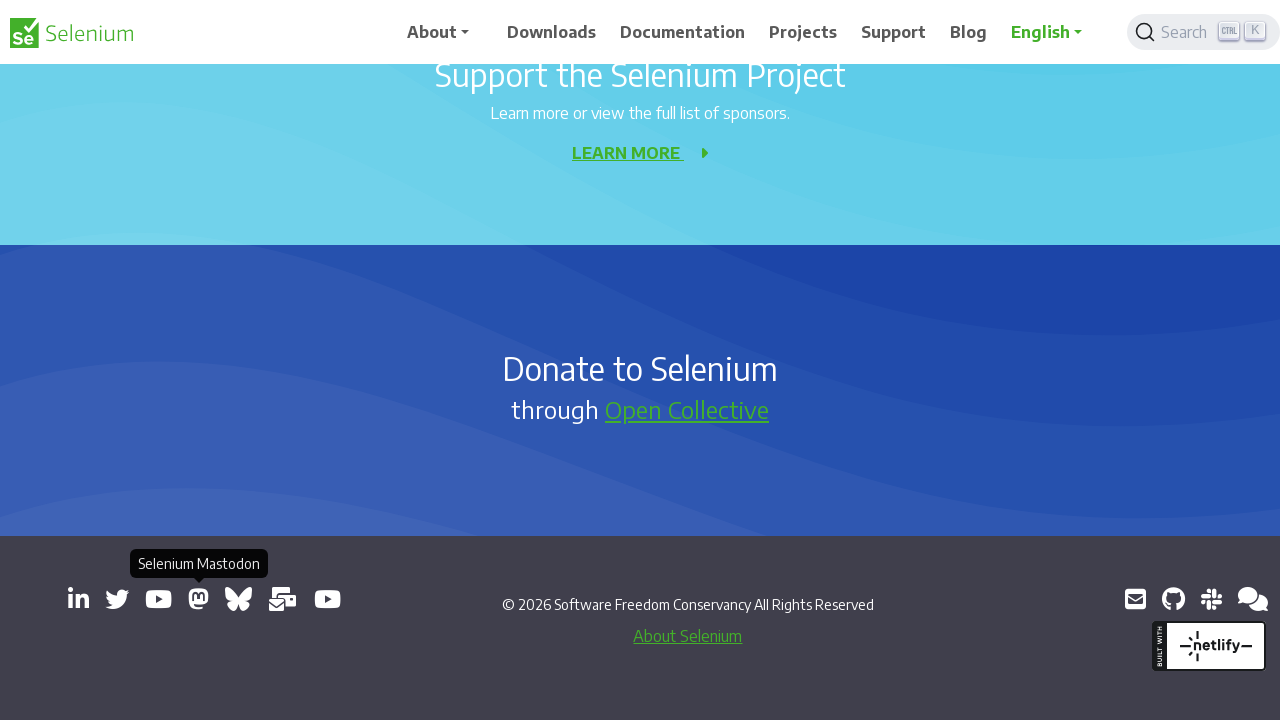

Clicked external link: https://bsky.app/profile/seleniumconf.bsky.social at (238, 599) on a[target='_blank'] >> nth=6
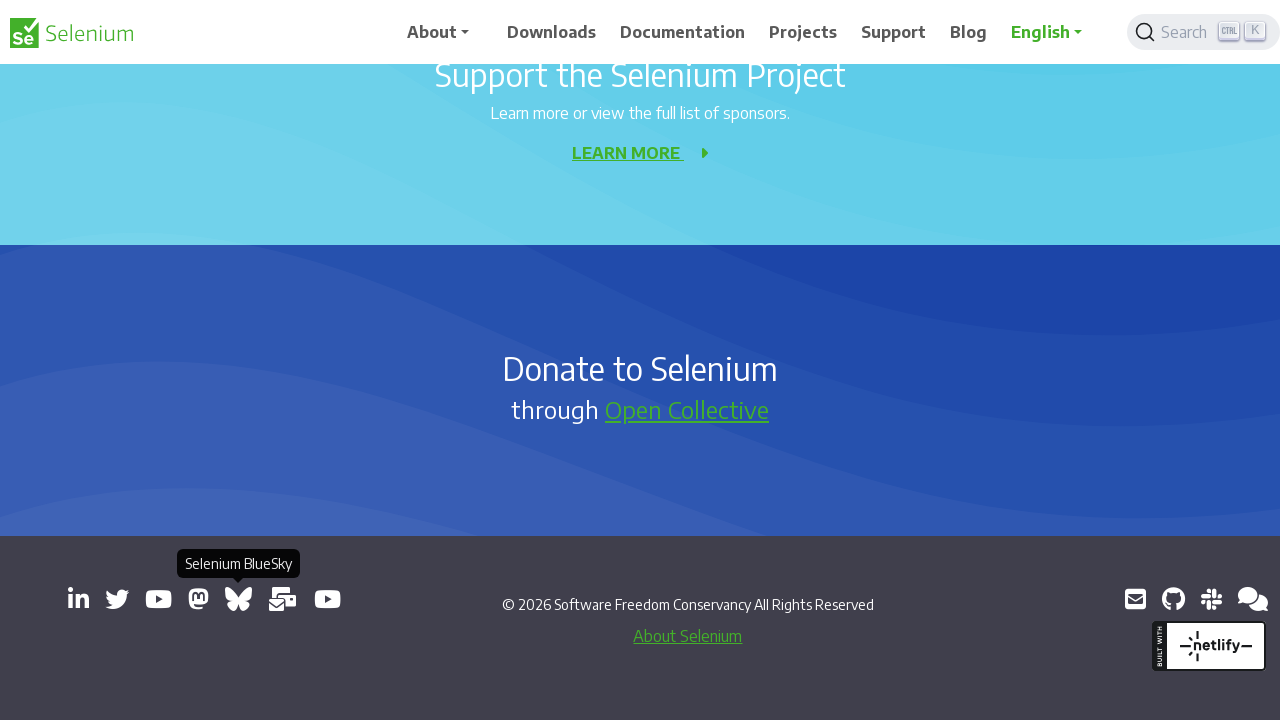

Retrieved href attribute from link: https://groups.google.com/group/selenium-users
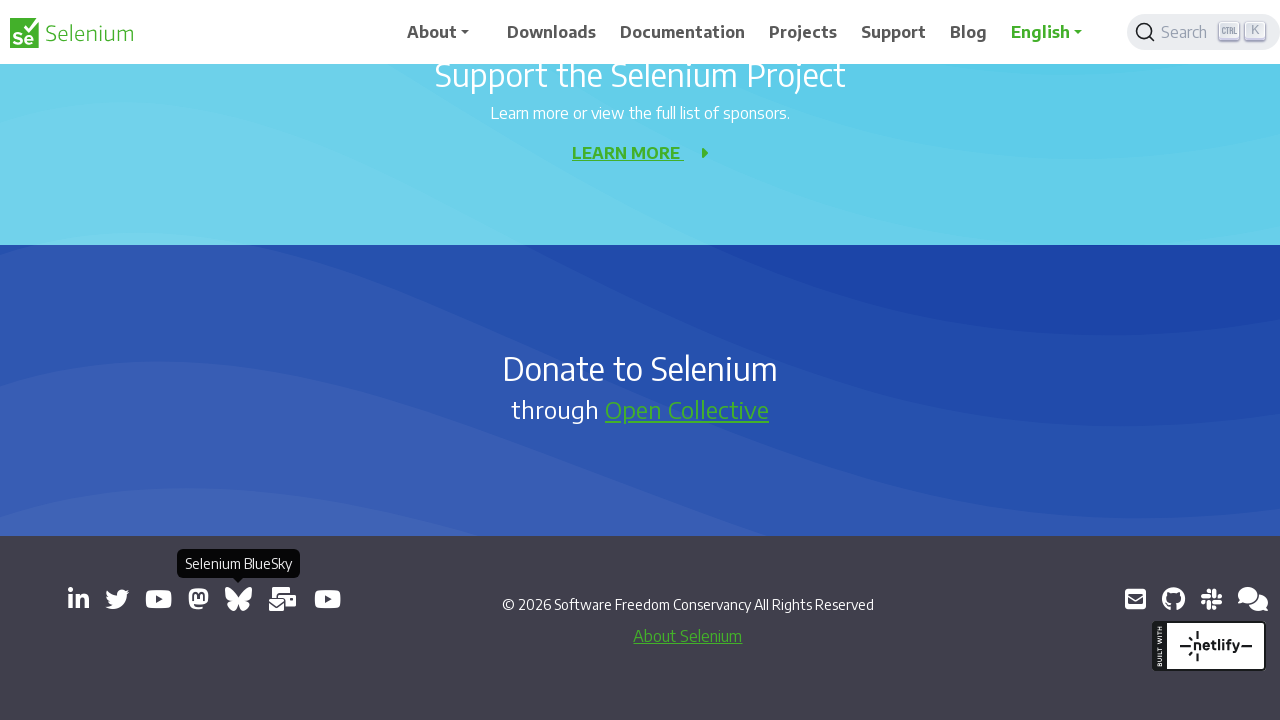

Clicked external link: https://groups.google.com/group/selenium-users at (283, 599) on a[target='_blank'] >> nth=7
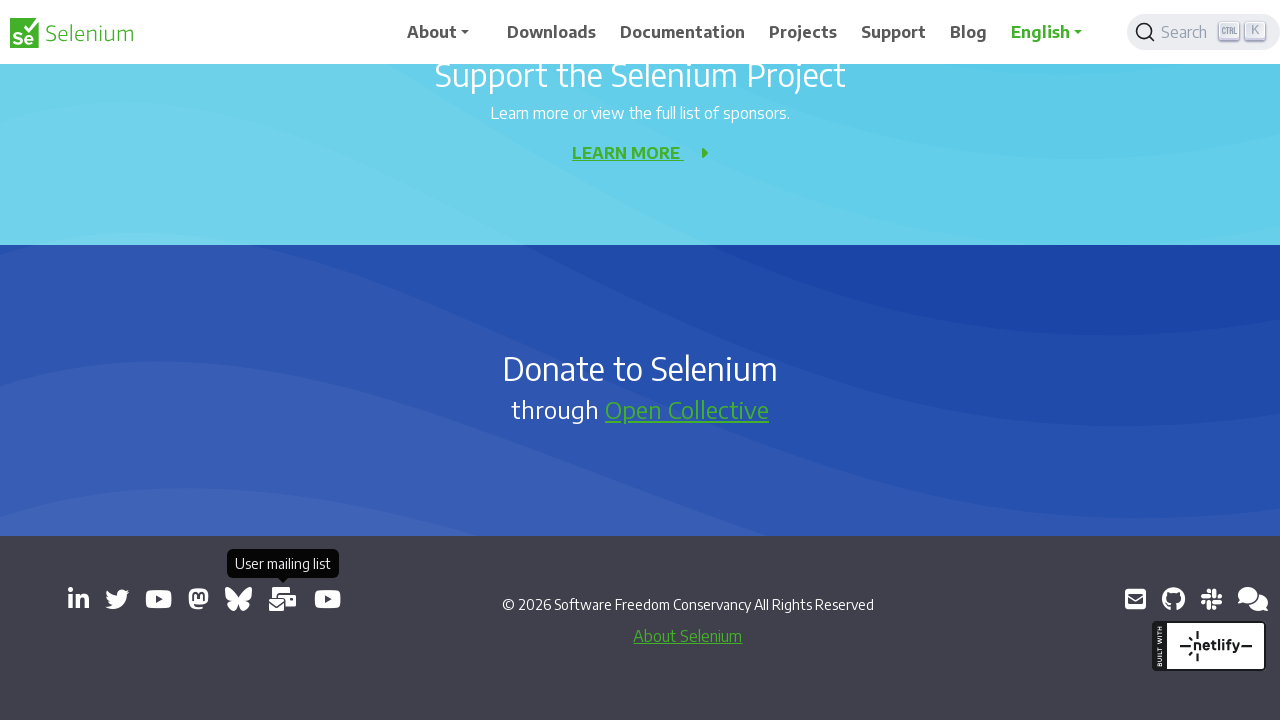

Retrieved href attribute from link: https://www.youtube.com/channel/UCbDlgX_613xNMrDqCe3QNEw
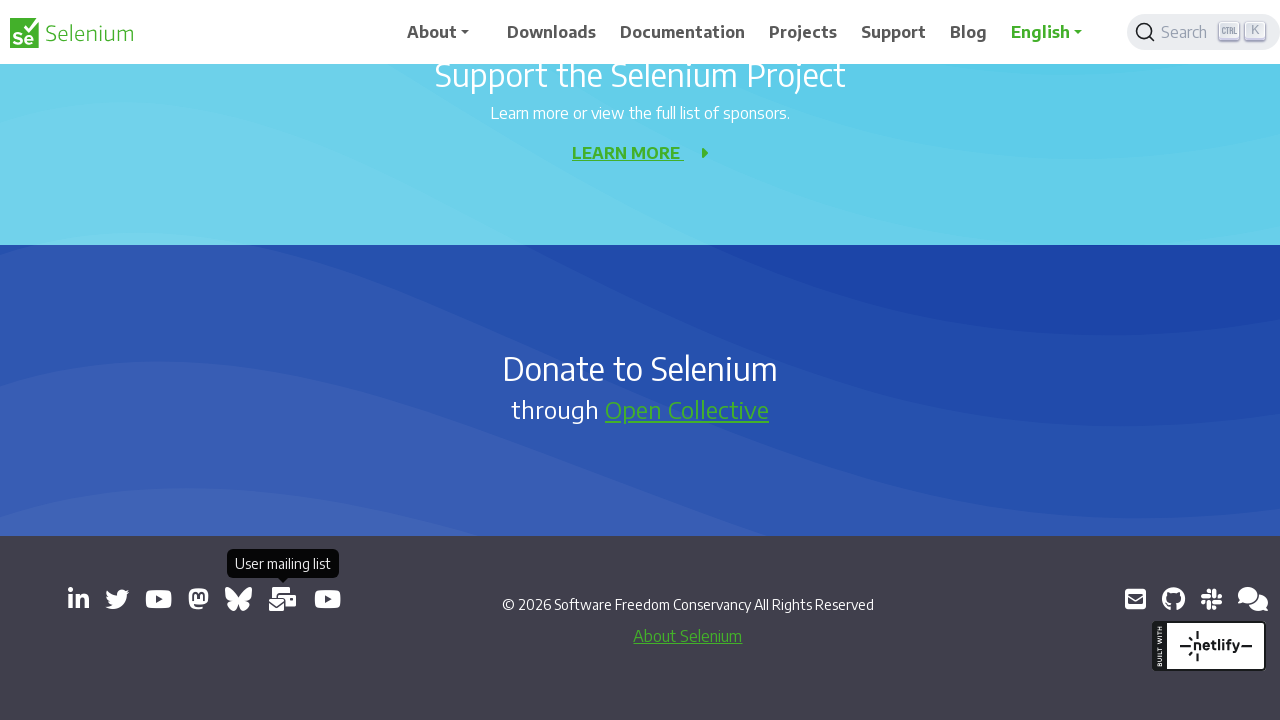

Clicked external link: https://www.youtube.com/channel/UCbDlgX_613xNMrDqCe3QNEw at (328, 599) on a[target='_blank'] >> nth=8
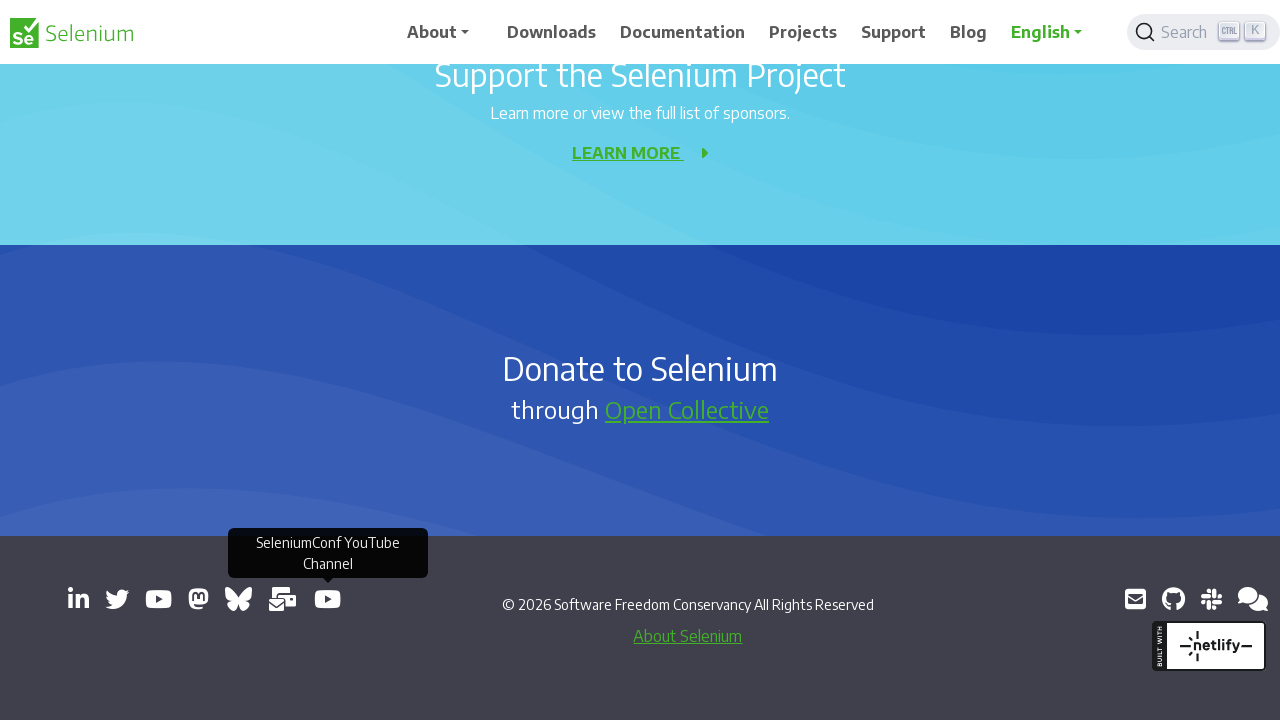

Retrieved href attribute from link: mailto:selenium@sfconservancy.org
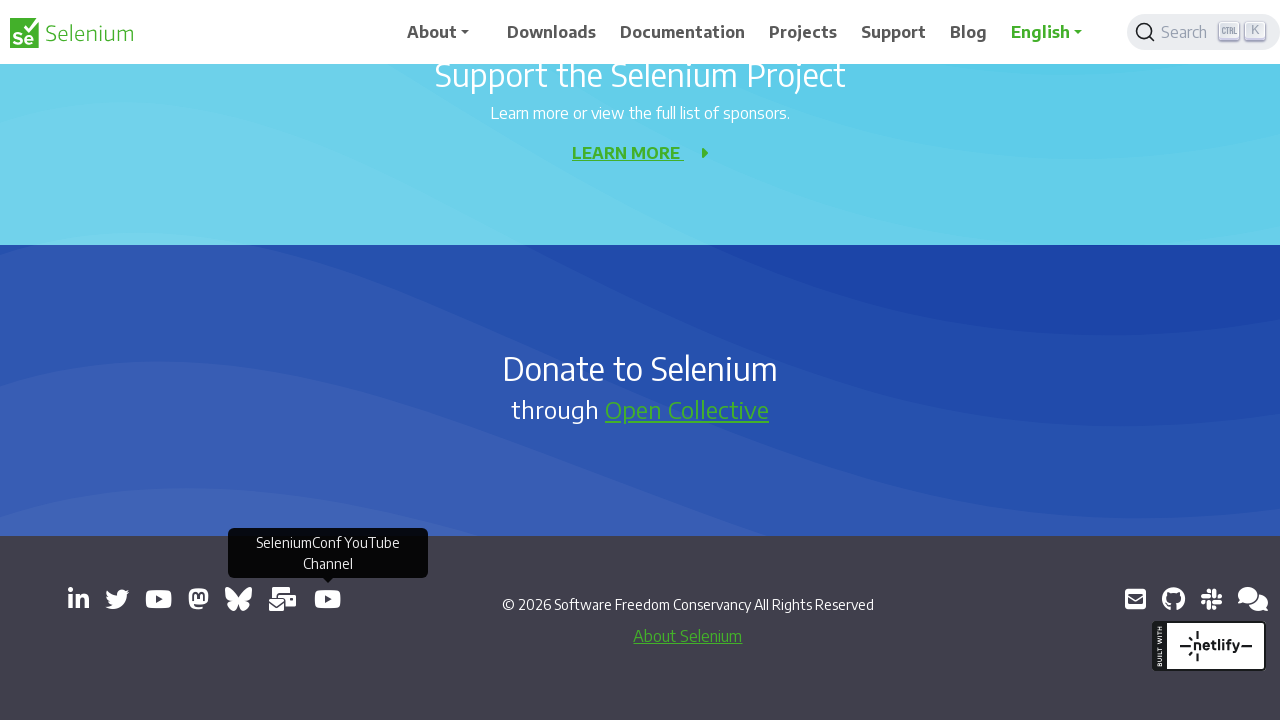

Retrieved href attribute from link: https://github.com/seleniumhq/selenium
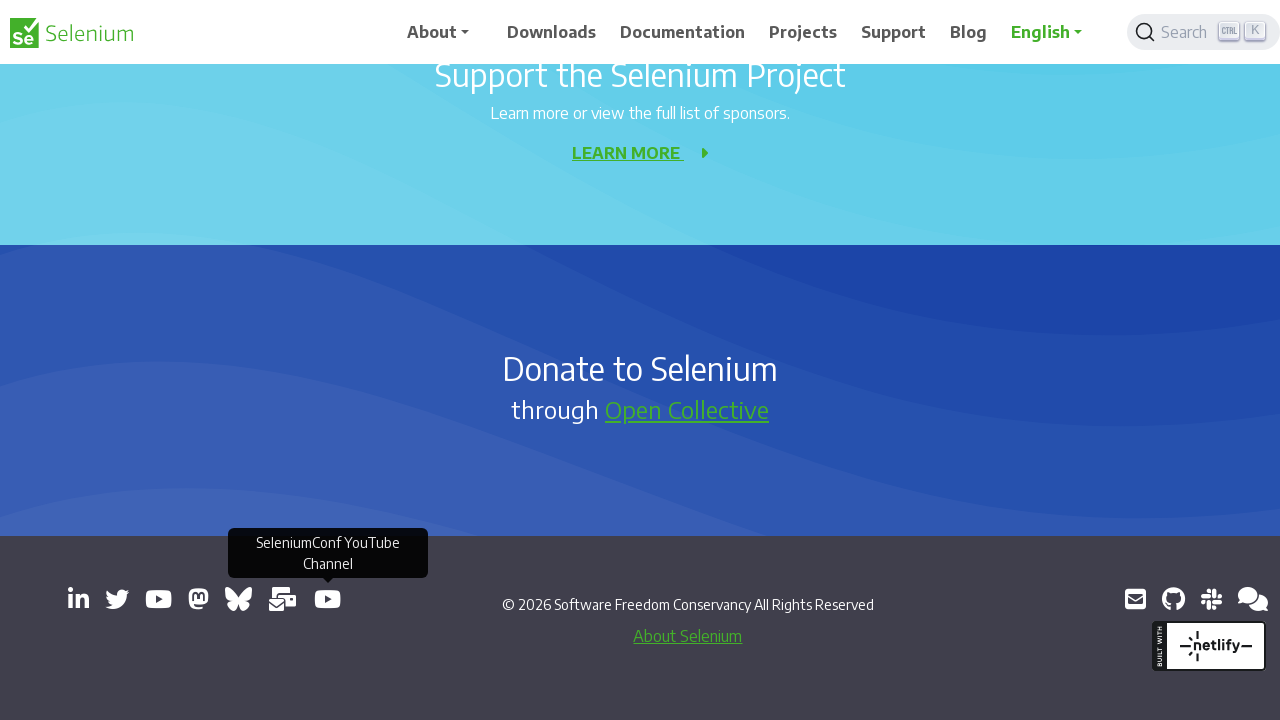

Clicked external link: https://github.com/seleniumhq/selenium at (1173, 599) on a[target='_blank'] >> nth=10
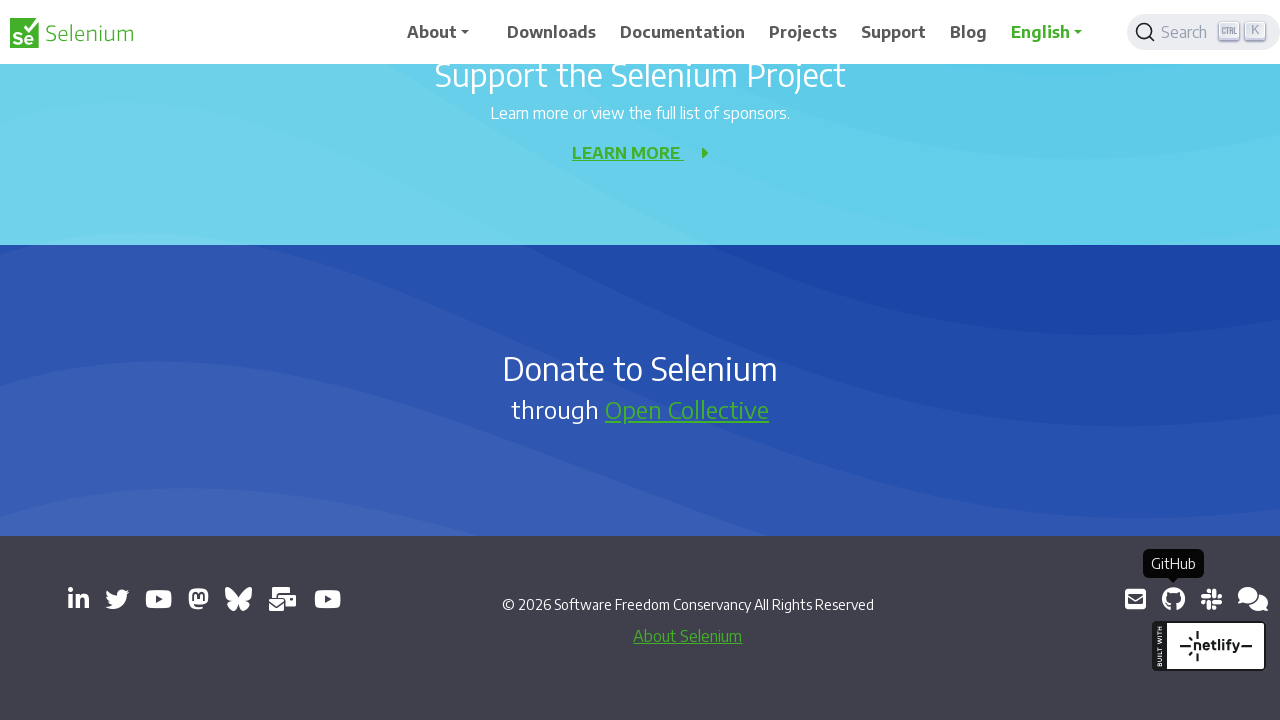

Retrieved href attribute from link: https://inviter.co/seleniumhq
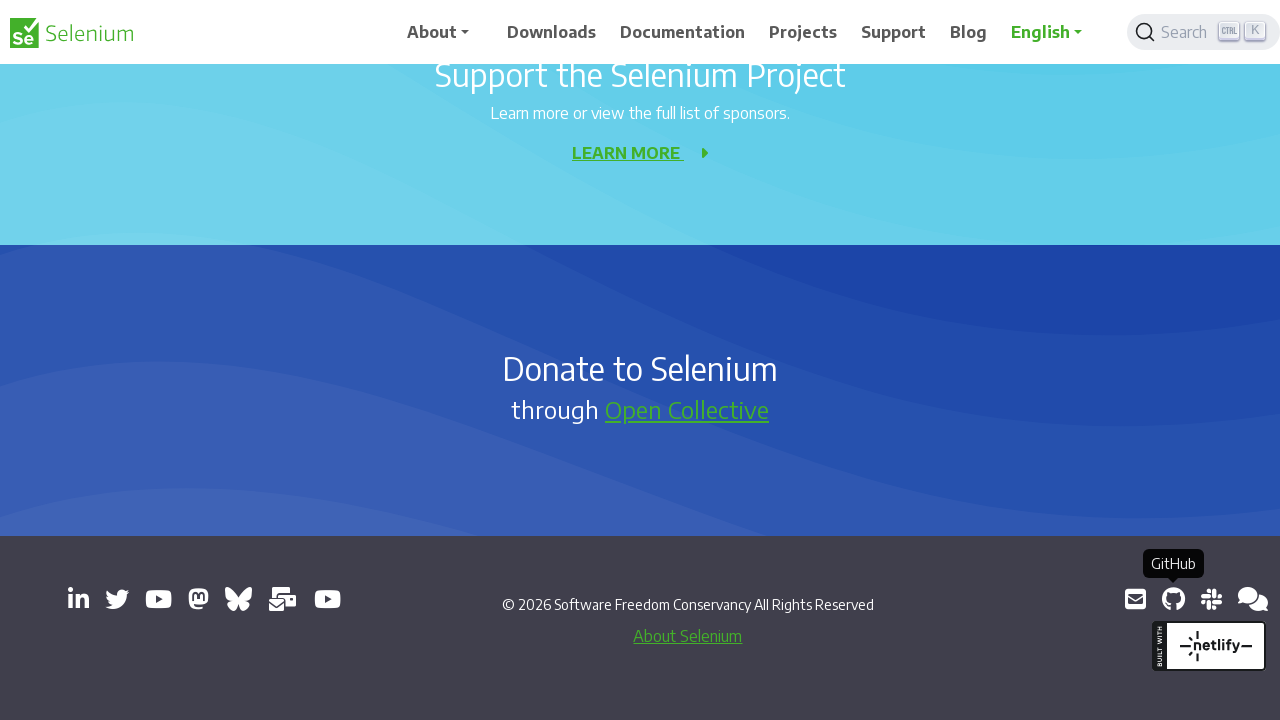

Clicked external link: https://inviter.co/seleniumhq at (1211, 599) on a[target='_blank'] >> nth=11
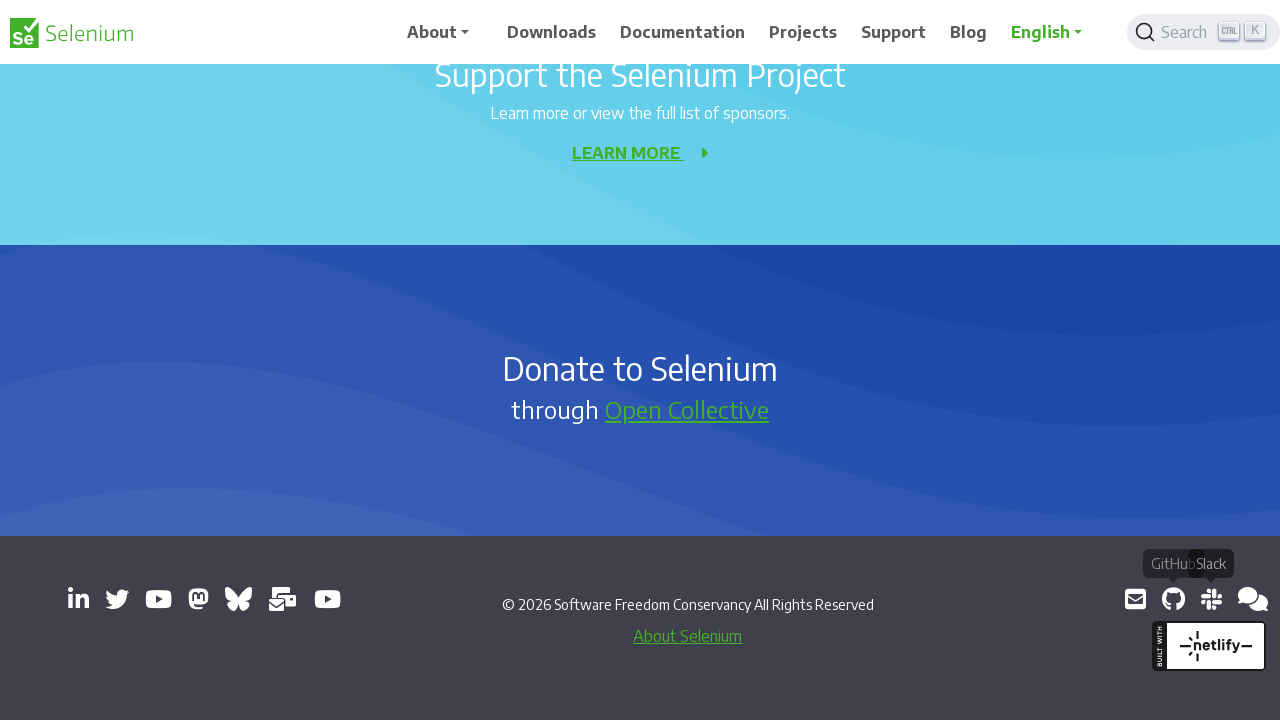

Retrieved href attribute from link: https://web.libera.chat/#selenium
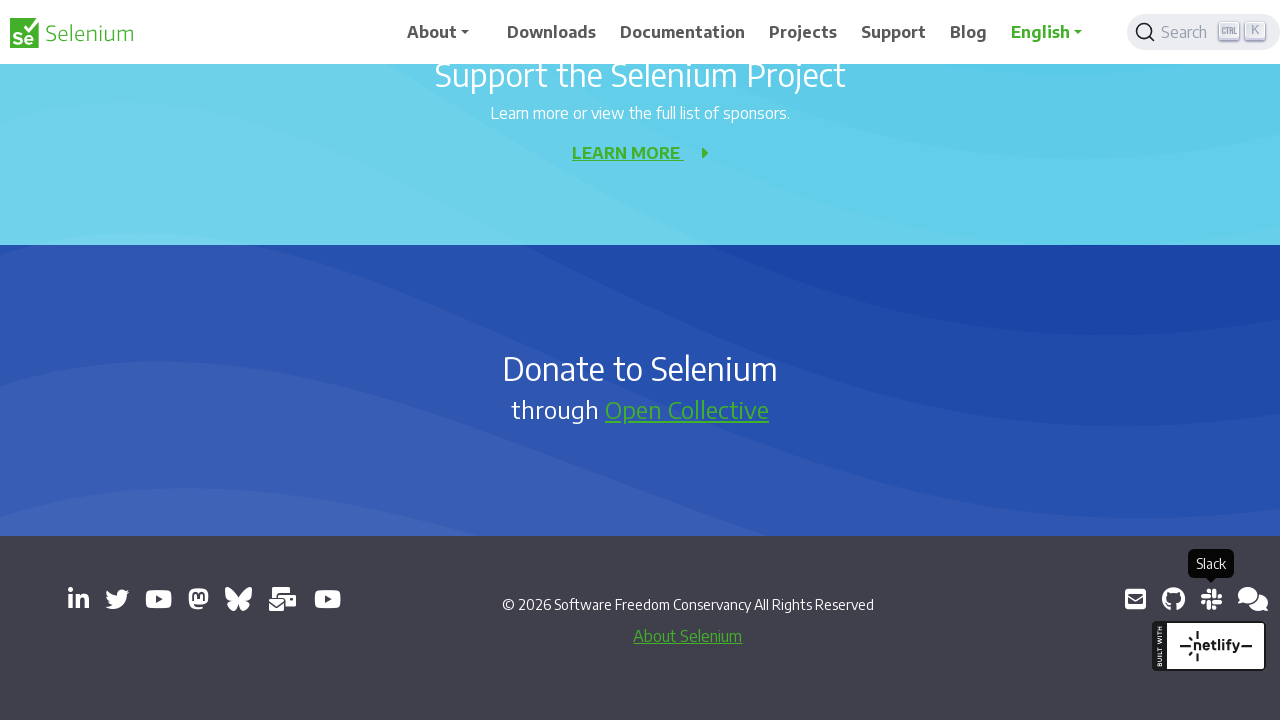

Clicked external link: https://web.libera.chat/#selenium at (1253, 599) on a[target='_blank'] >> nth=12
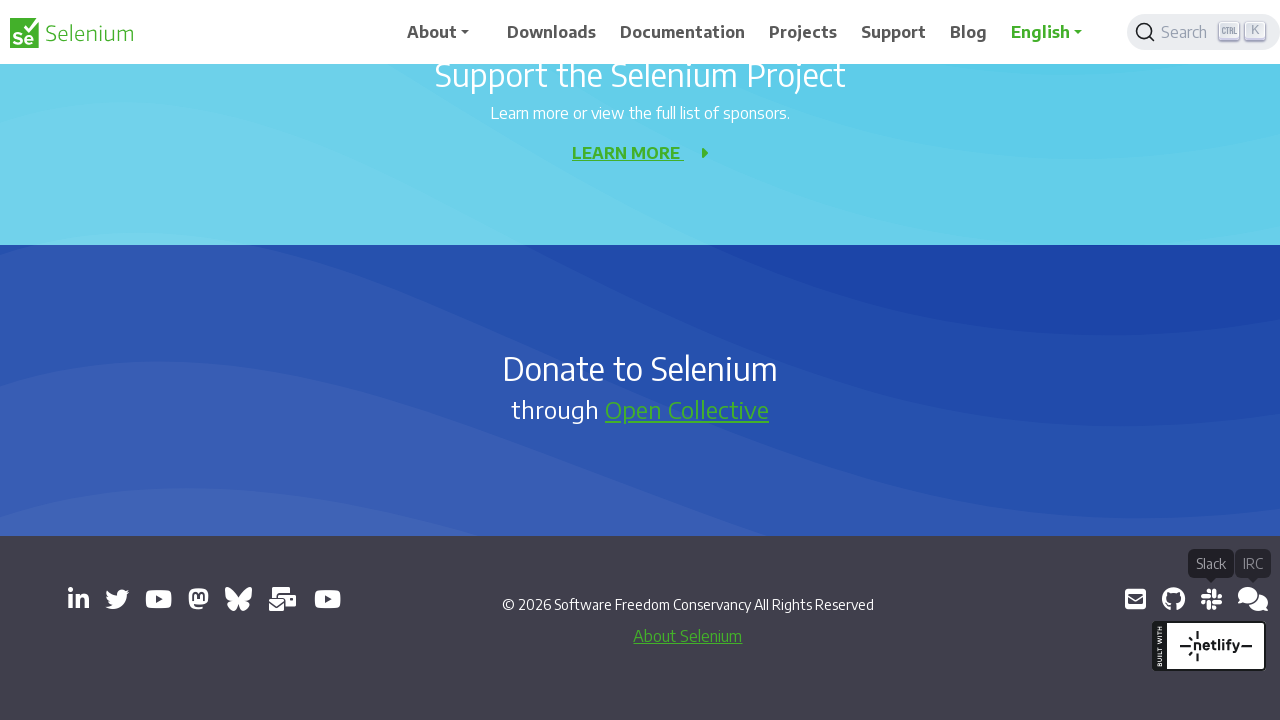

Retrieved href attribute from link: https://groups.google.com/g/selenium-developers
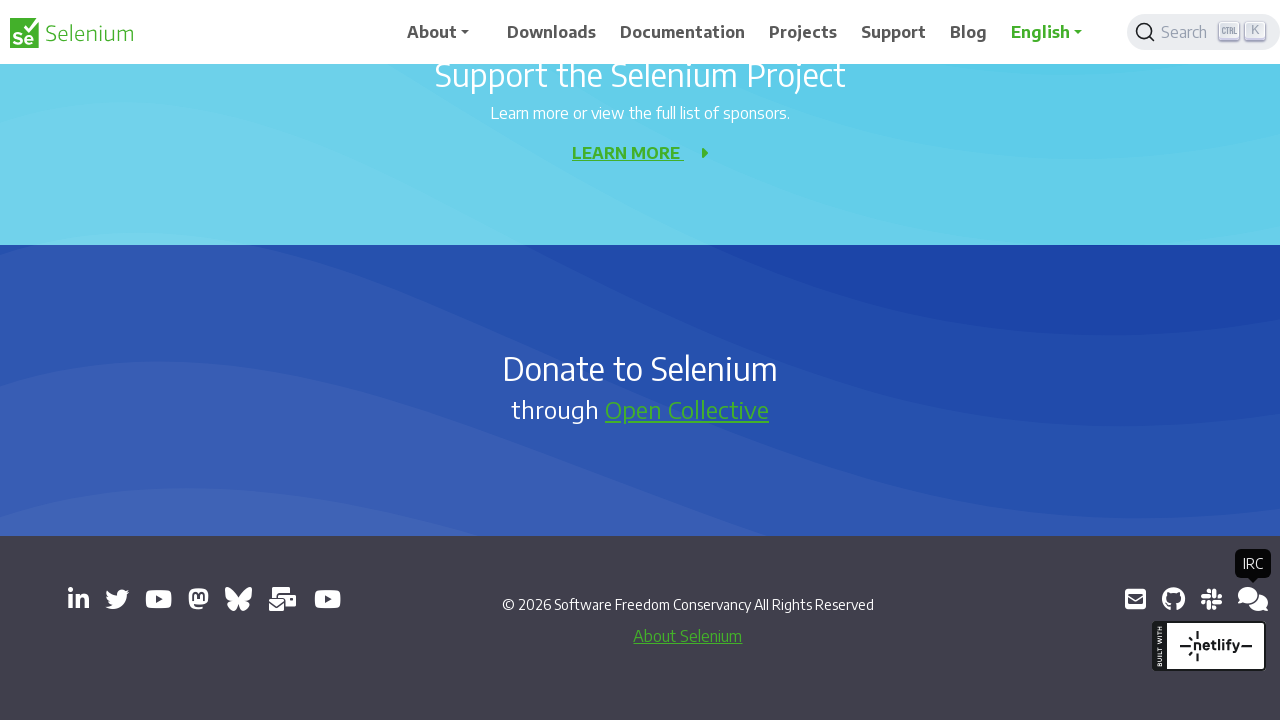

Clicked external link: https://groups.google.com/g/selenium-developers at (1248, 599) on a[target='_blank'] >> nth=13
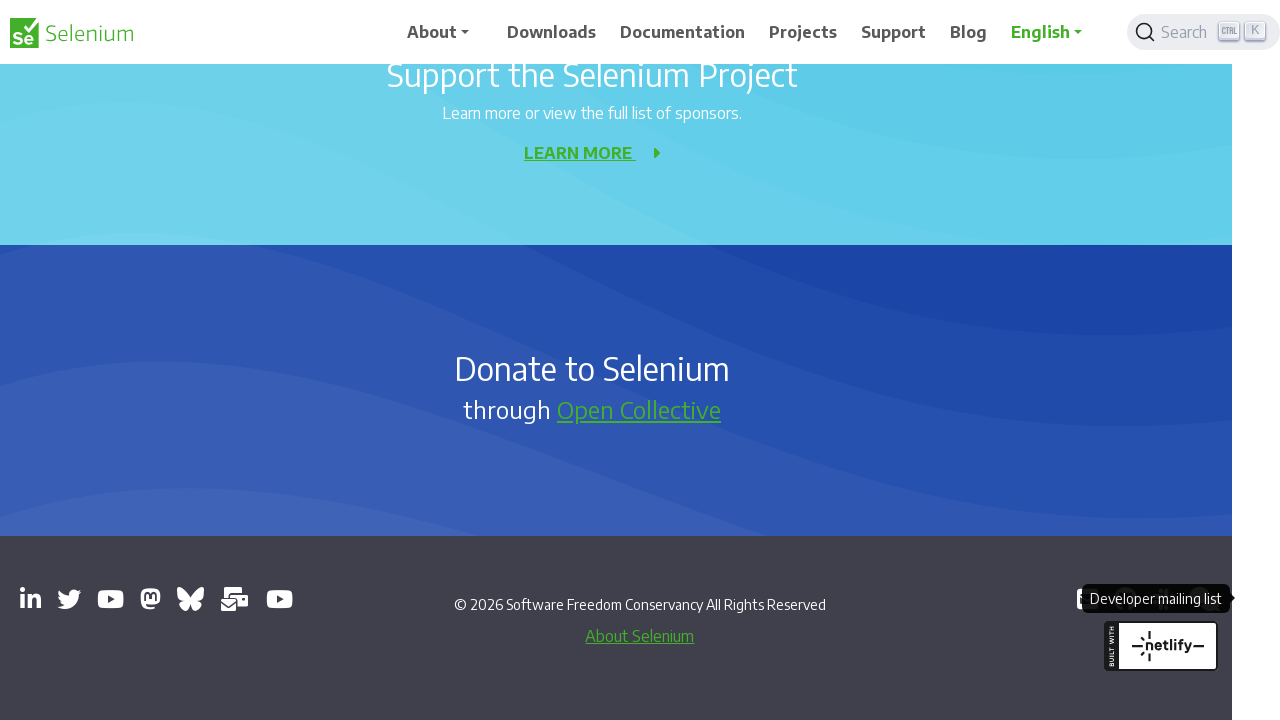

Retrieved all open pages/tabs from context
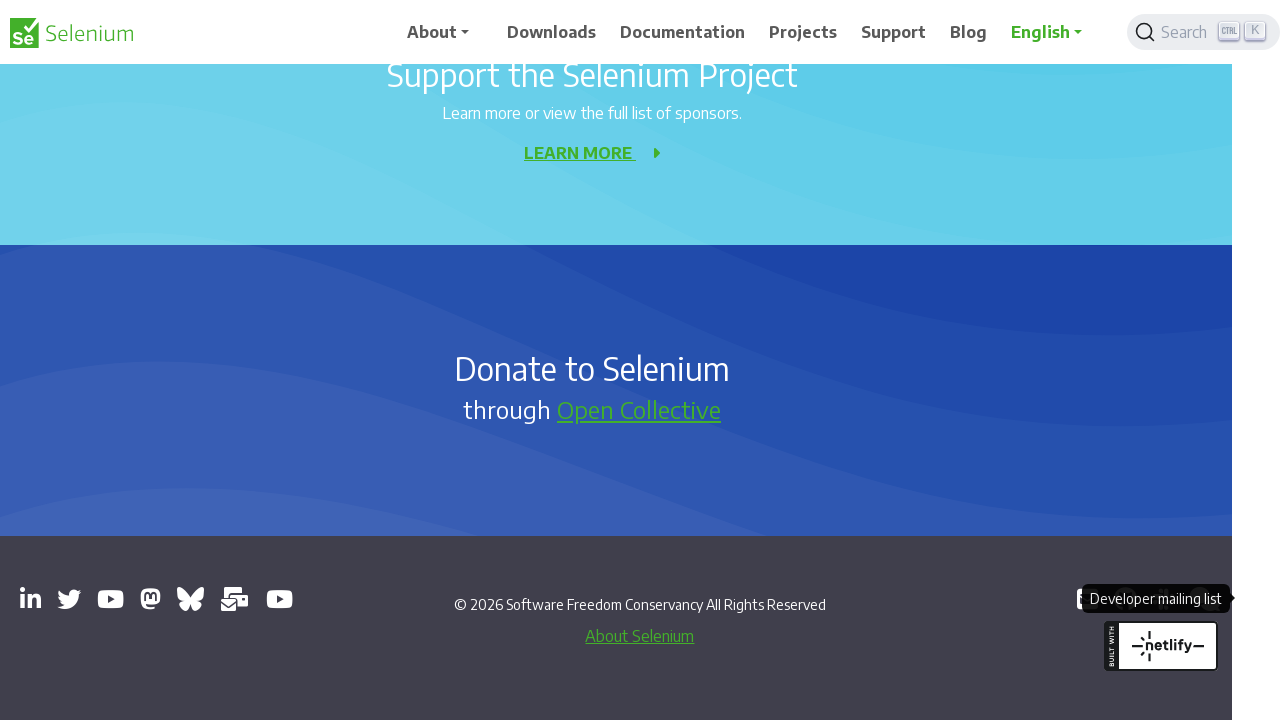

Total open windows/tabs: 14
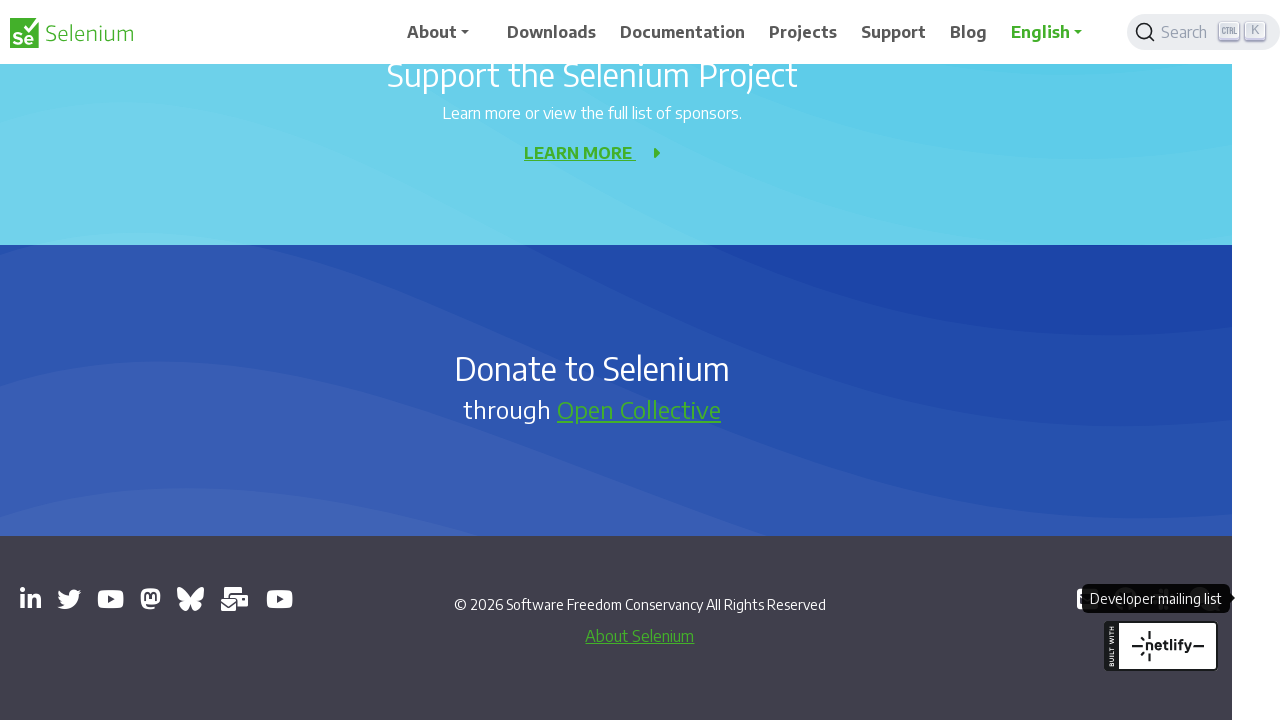

Page 1 URL: https://www.selenium.dev/
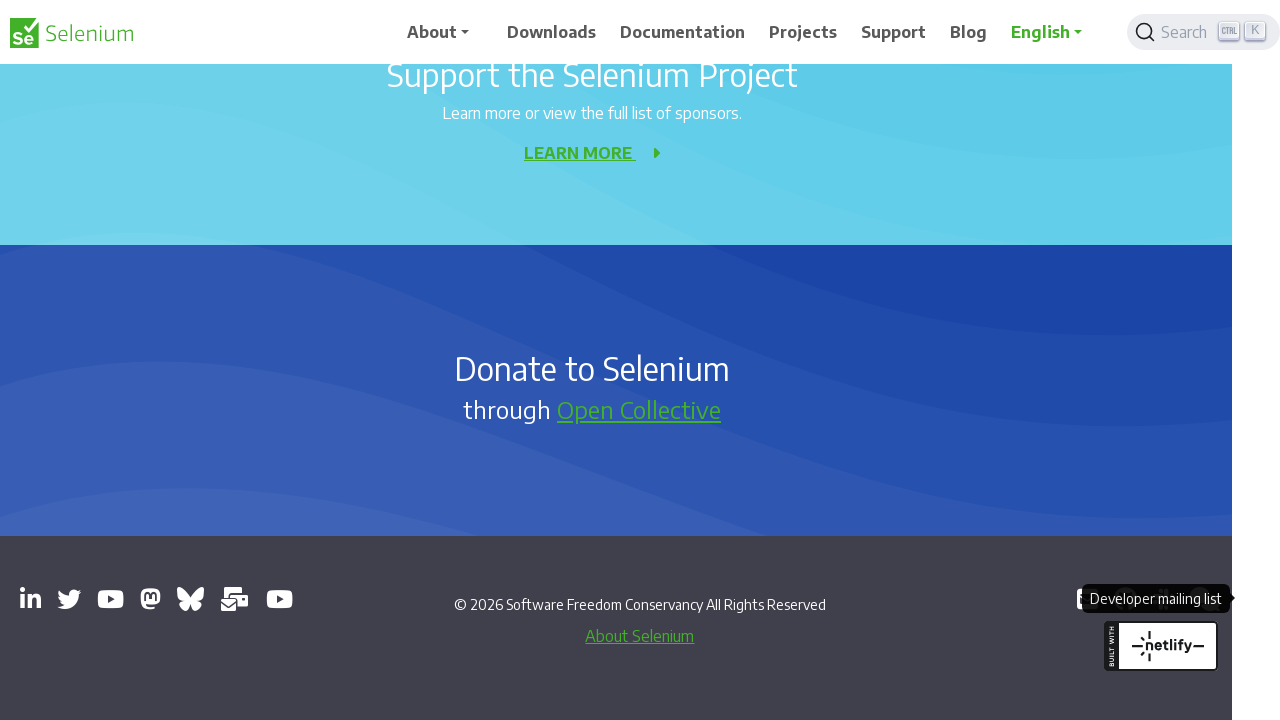

Page 2 URL: https://seleniumconf.com/register/?utm_medium=Referral&utm_source=selenium.dev&utm_campaign=register
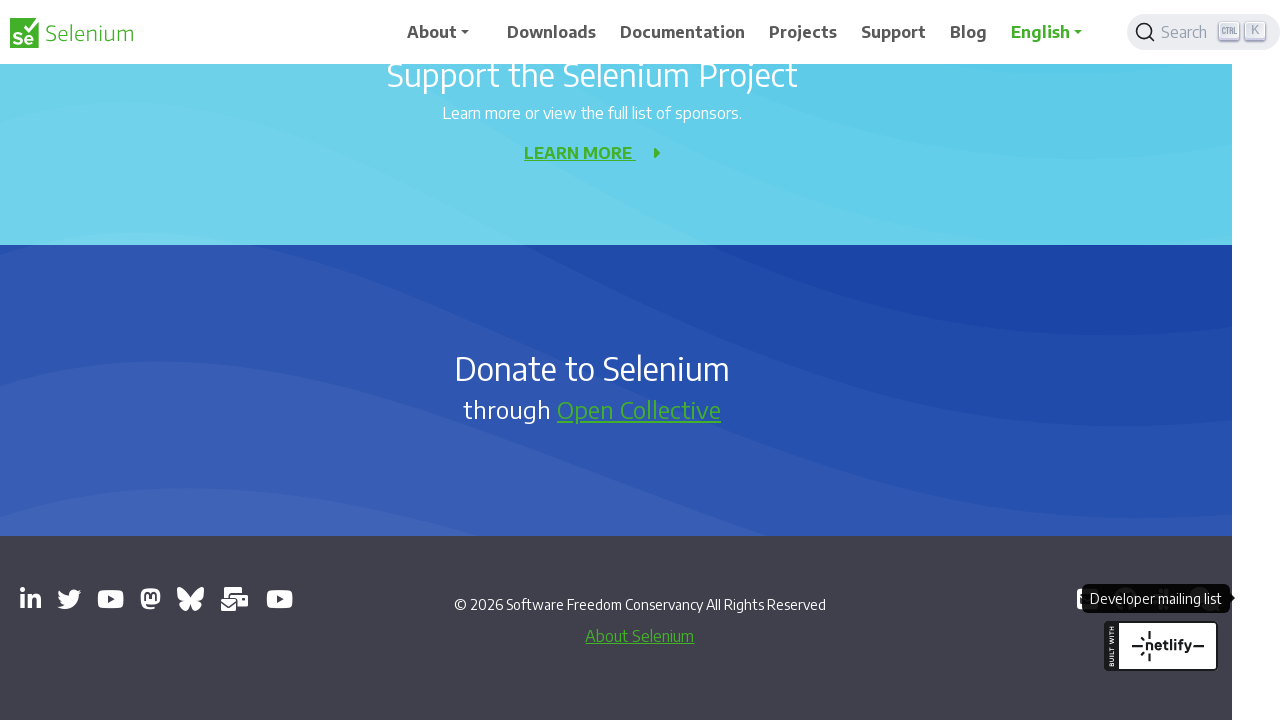

Page 3 URL: chrome-error://chromewebdata/
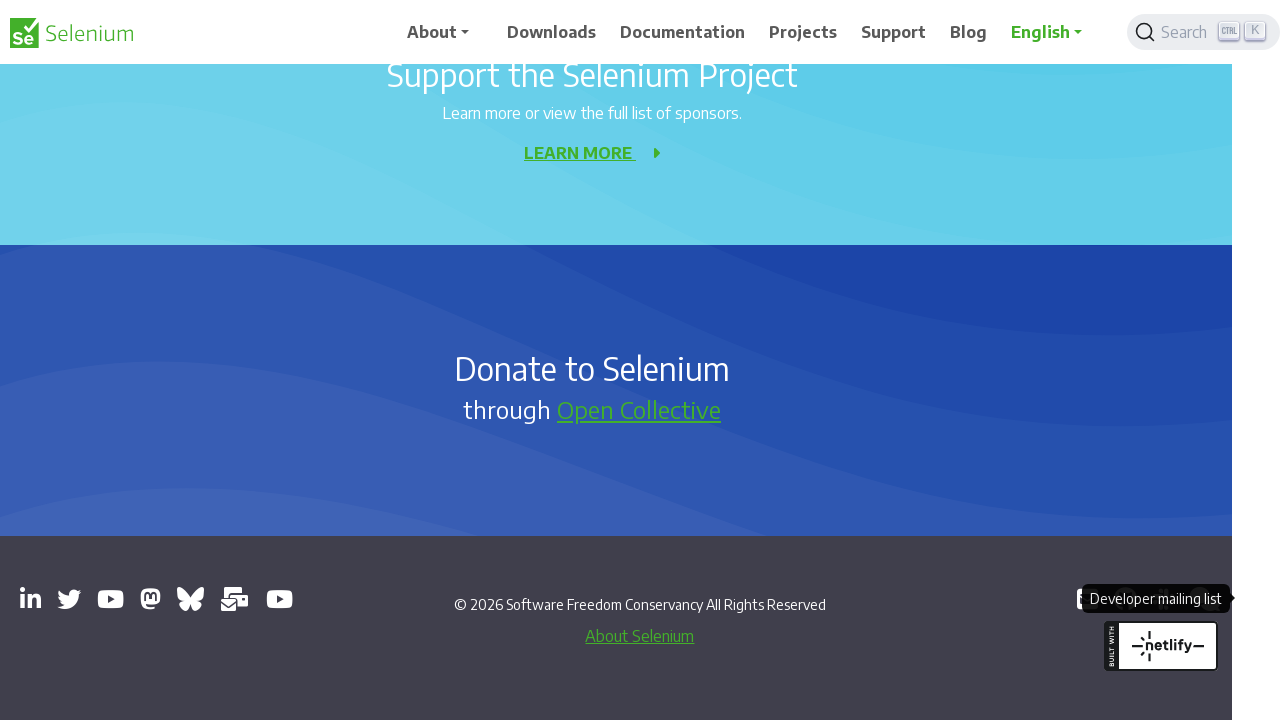

Page 4 URL: chrome-error://chromewebdata/
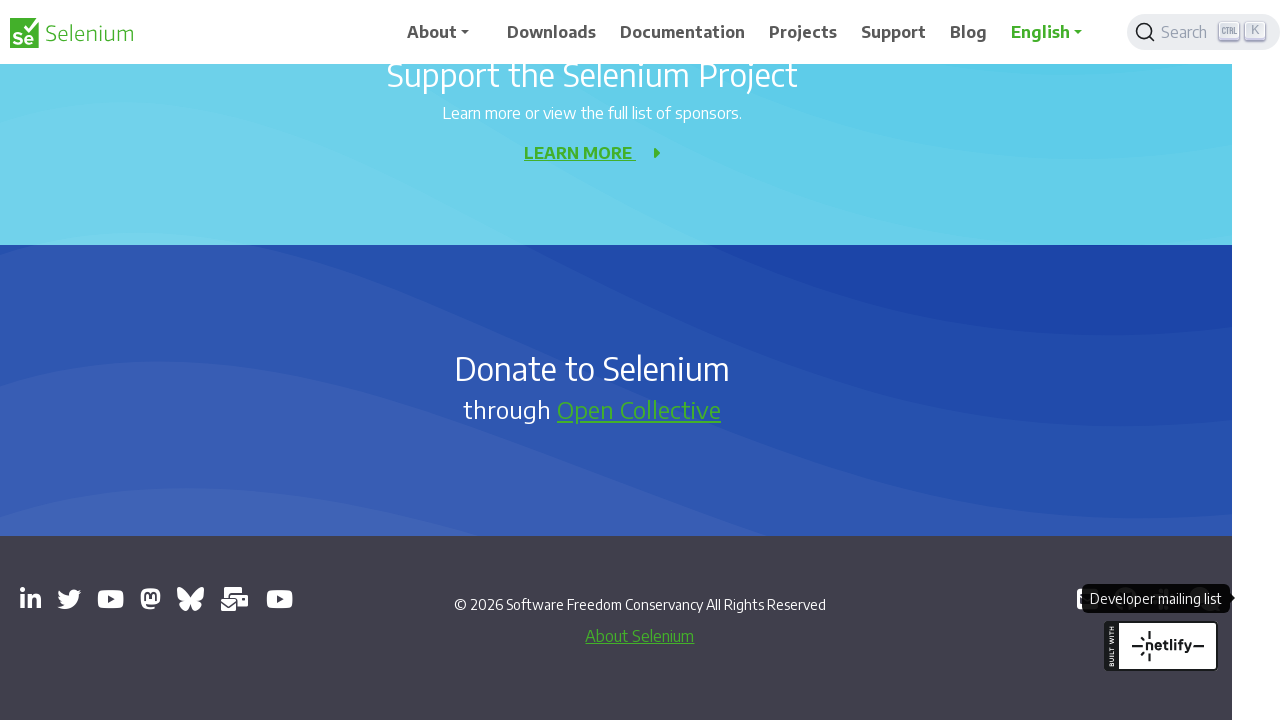

Page 5 URL: chrome-error://chromewebdata/
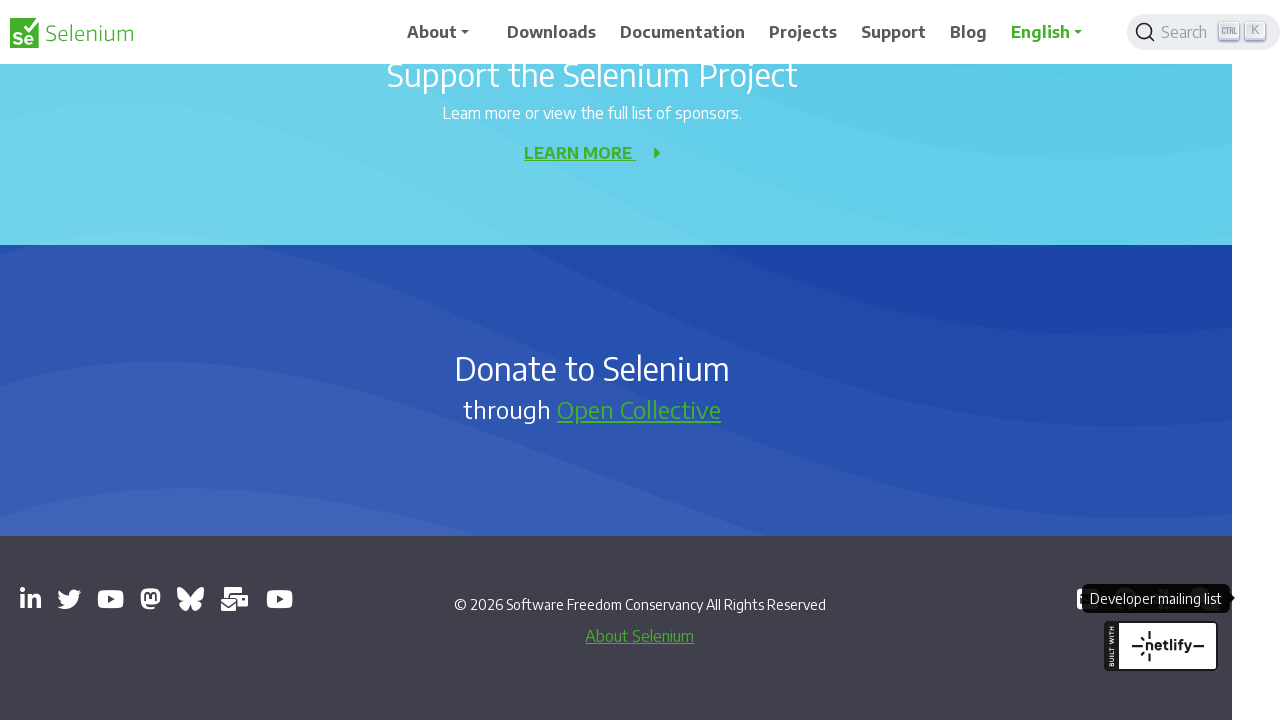

Page 6 URL: https://www.youtube.com/@SeleniumHQProject
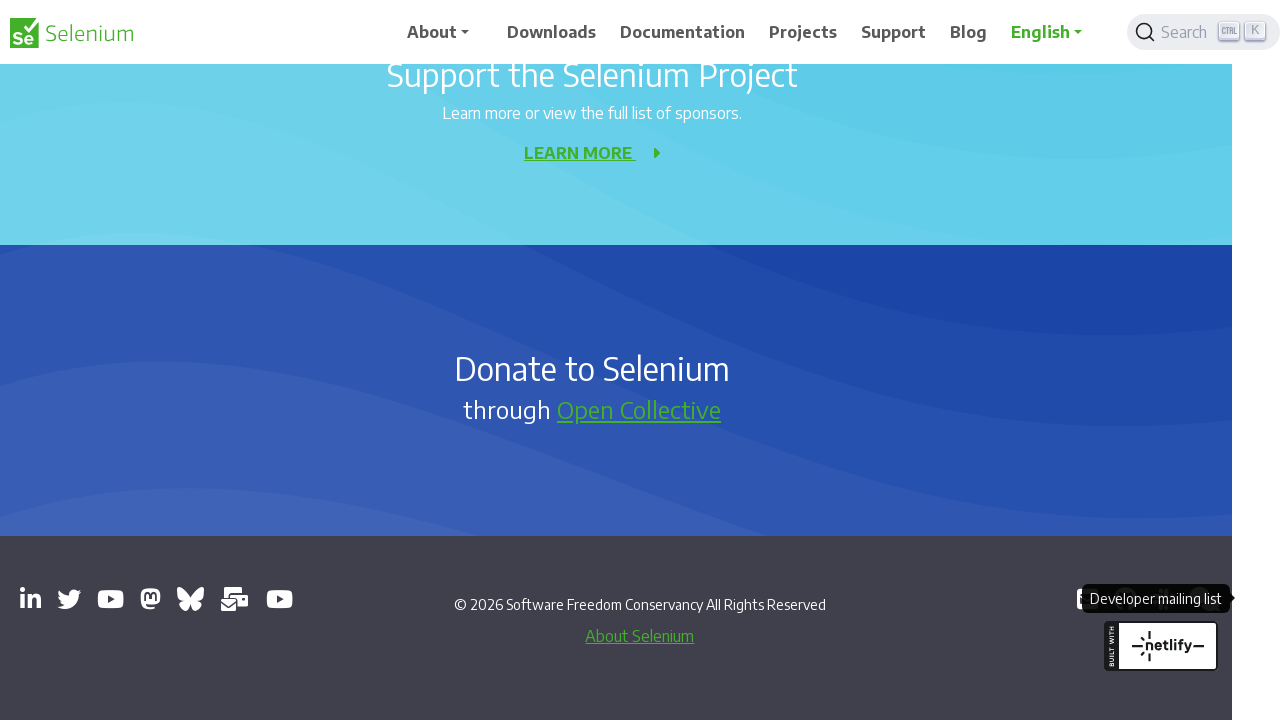

Page 7 URL: https://mastodon.social/redirect/accounts/110869641967823055
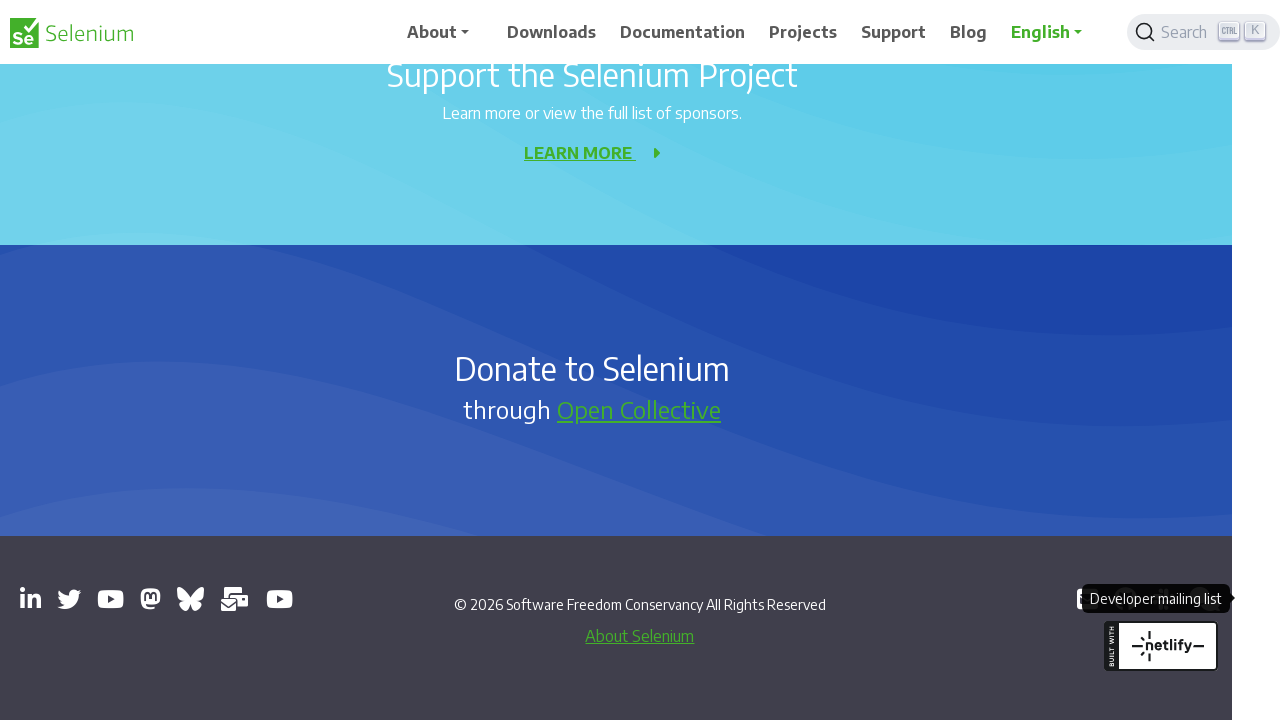

Page 8 URL: https://bsky.app/profile/seleniumconf.bsky.social
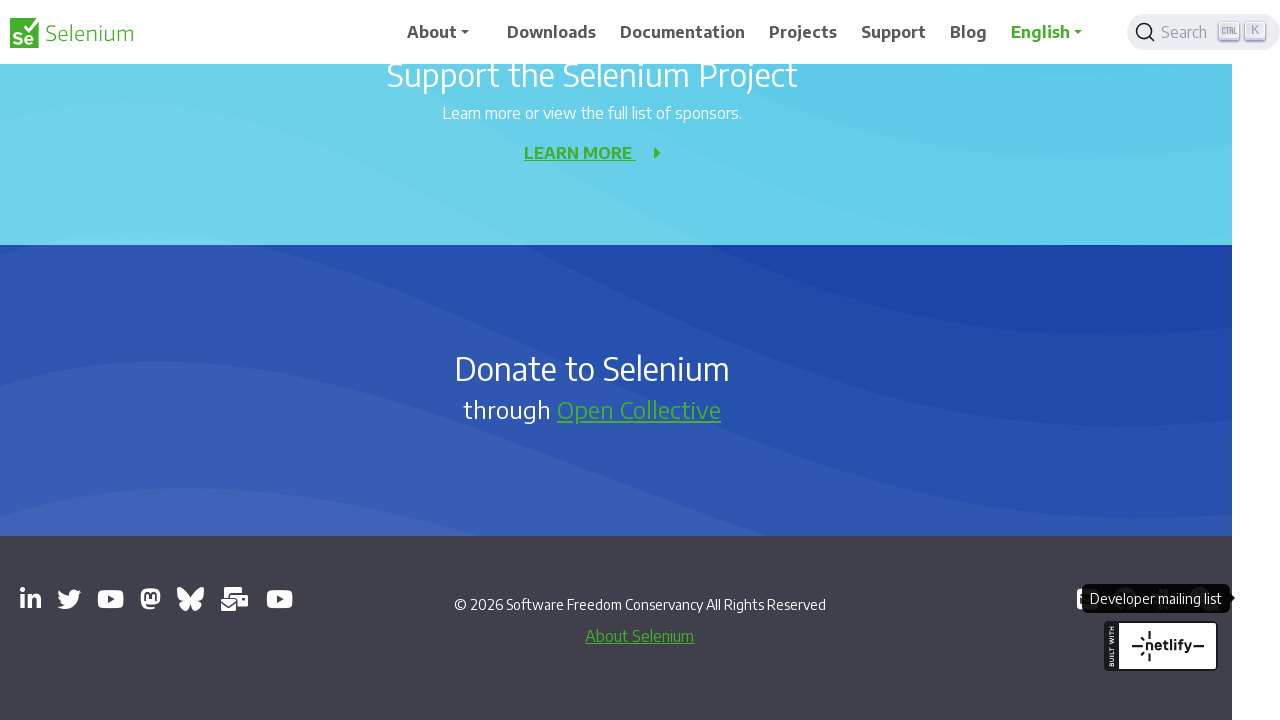

Page 9 URL: https://groups.google.com/g/selenium-users
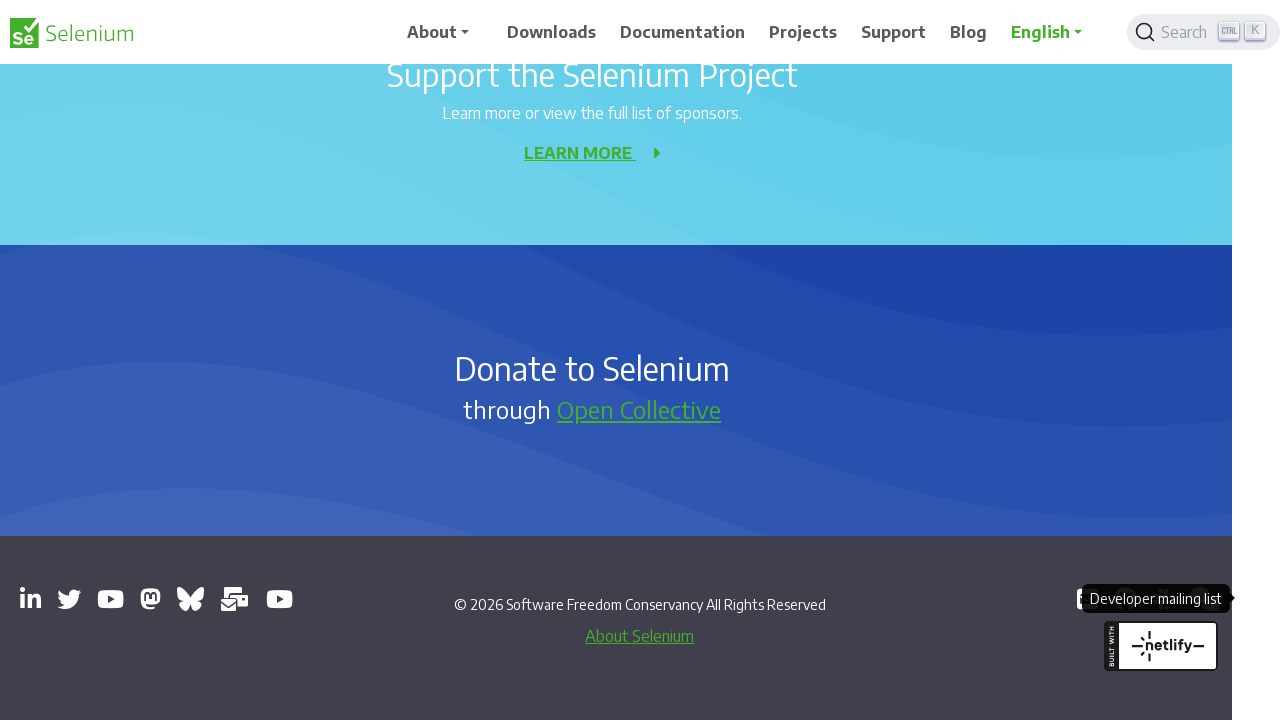

Page 10 URL: https://www.youtube.com/channel/UCbDlgX_613xNMrDqCe3QNEw
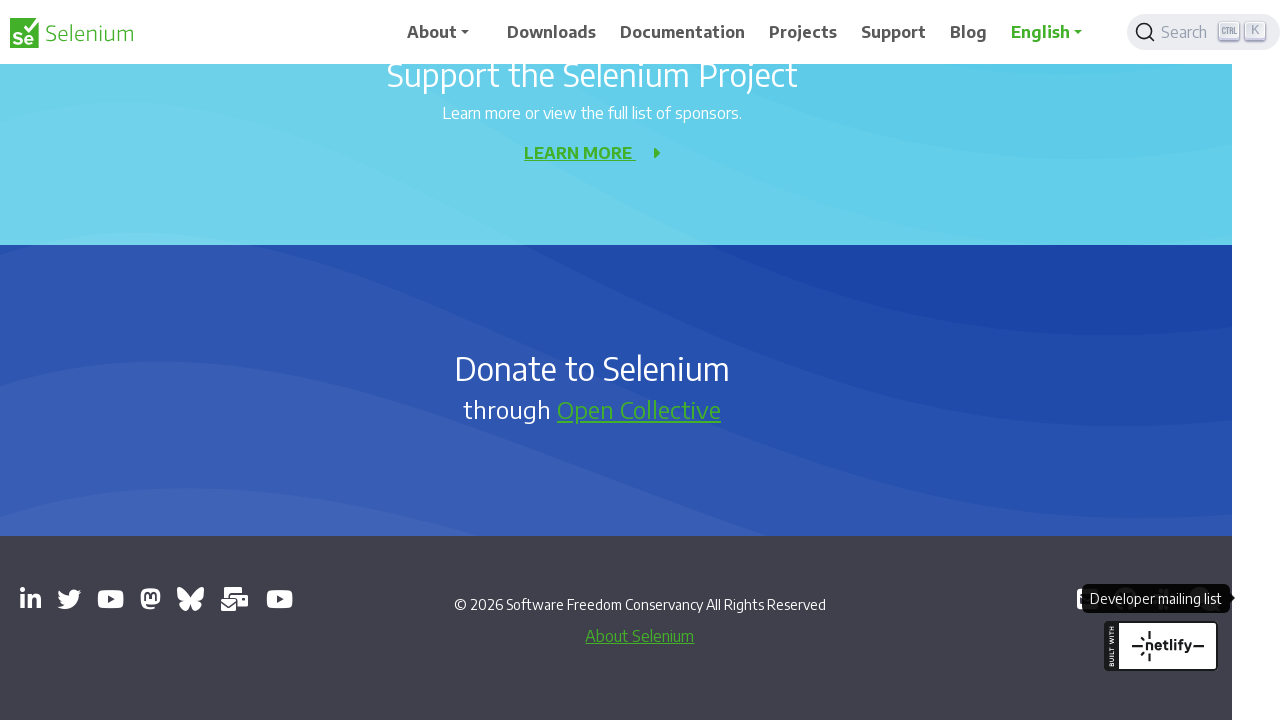

Page 11 URL: https://inviter.co/seleniumhq
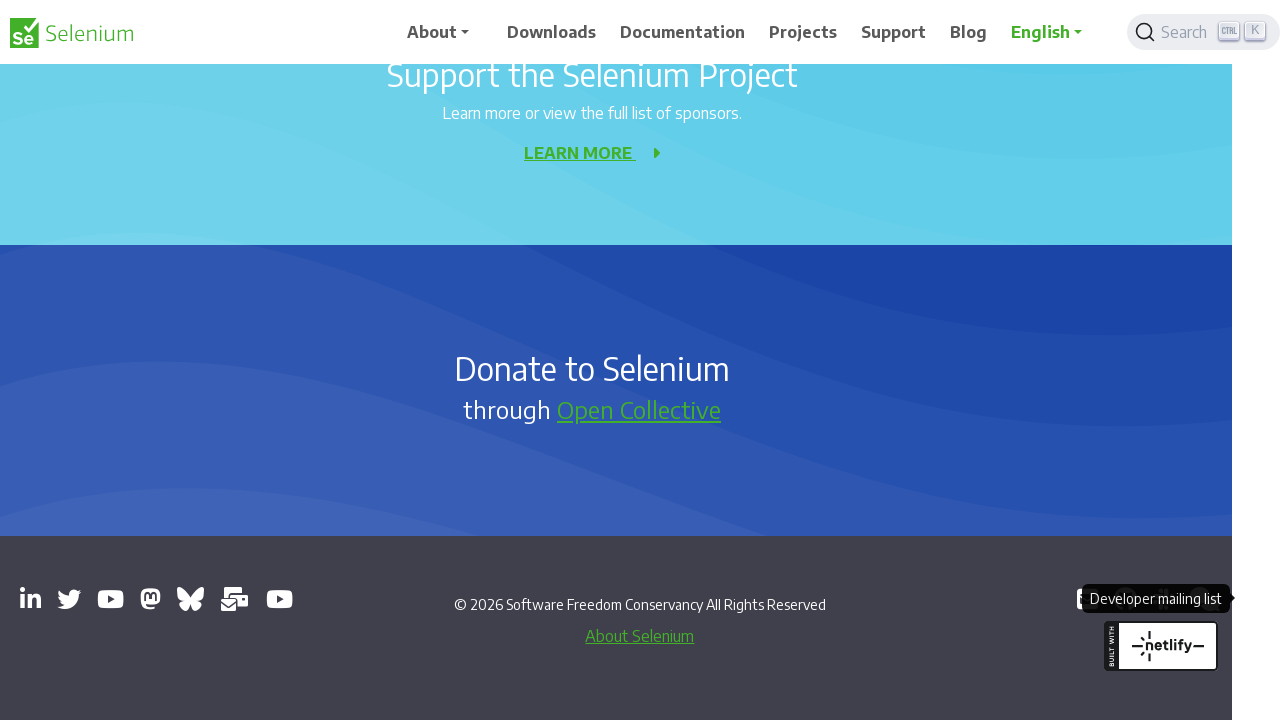

Page 12 URL: https://github.com/seleniumhq/selenium
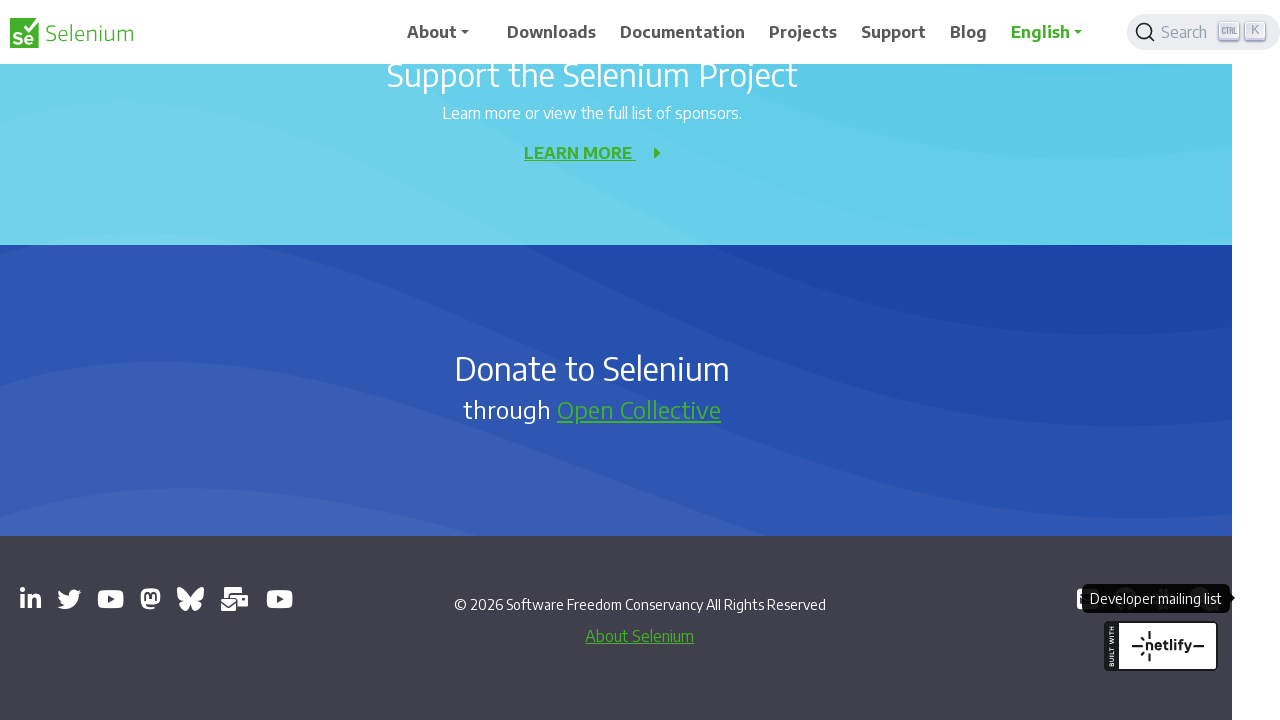

Page 13 URL: https://web.libera.chat/#selenium
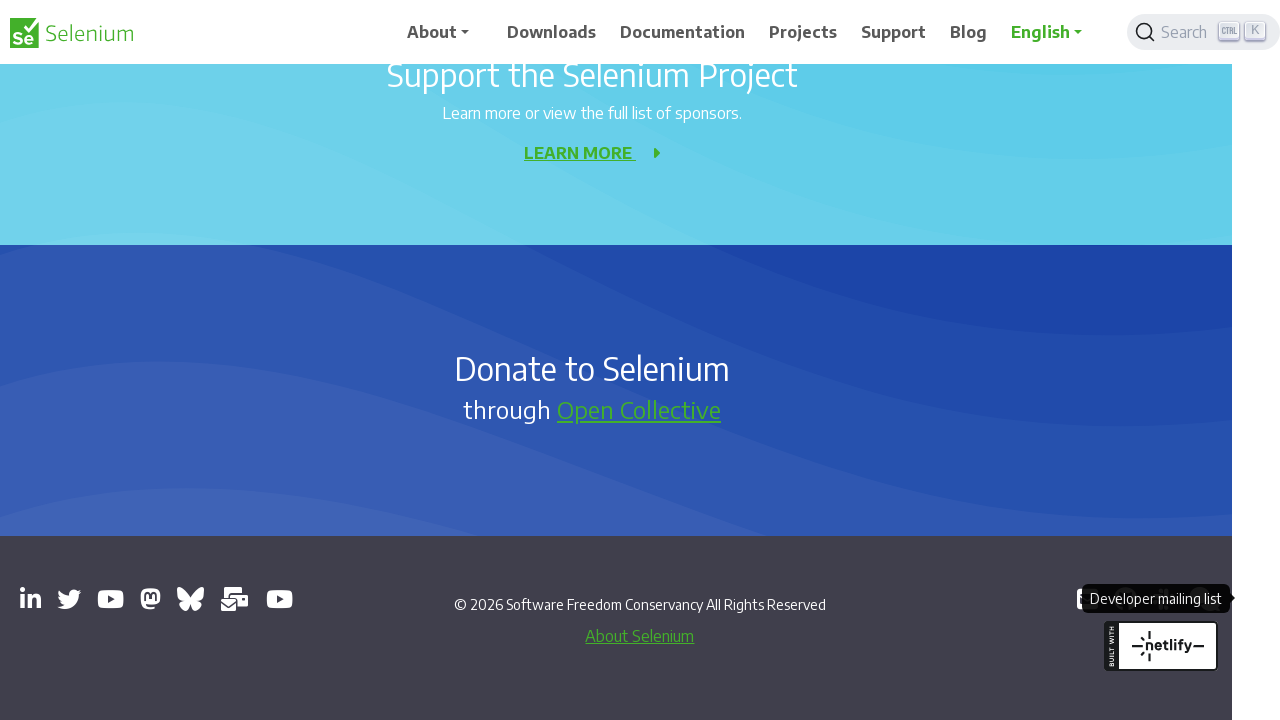

Page 14 URL: https://groups.google.com/g/selenium-developers
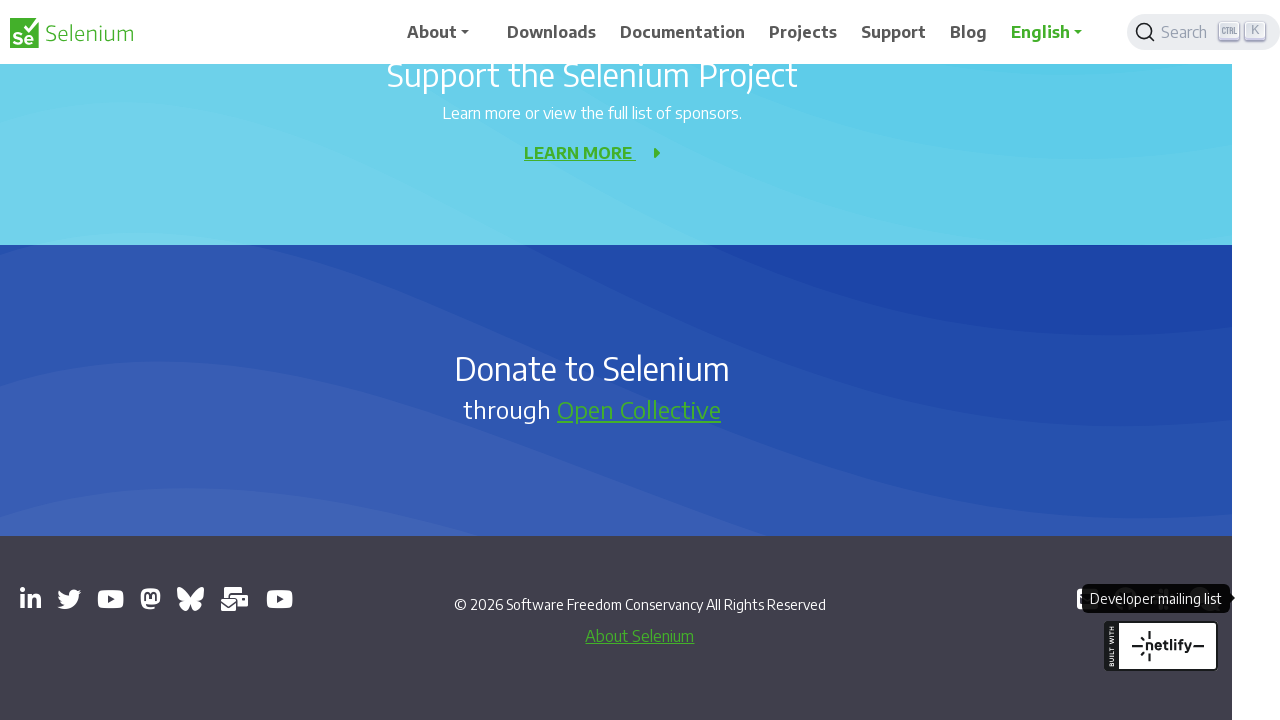

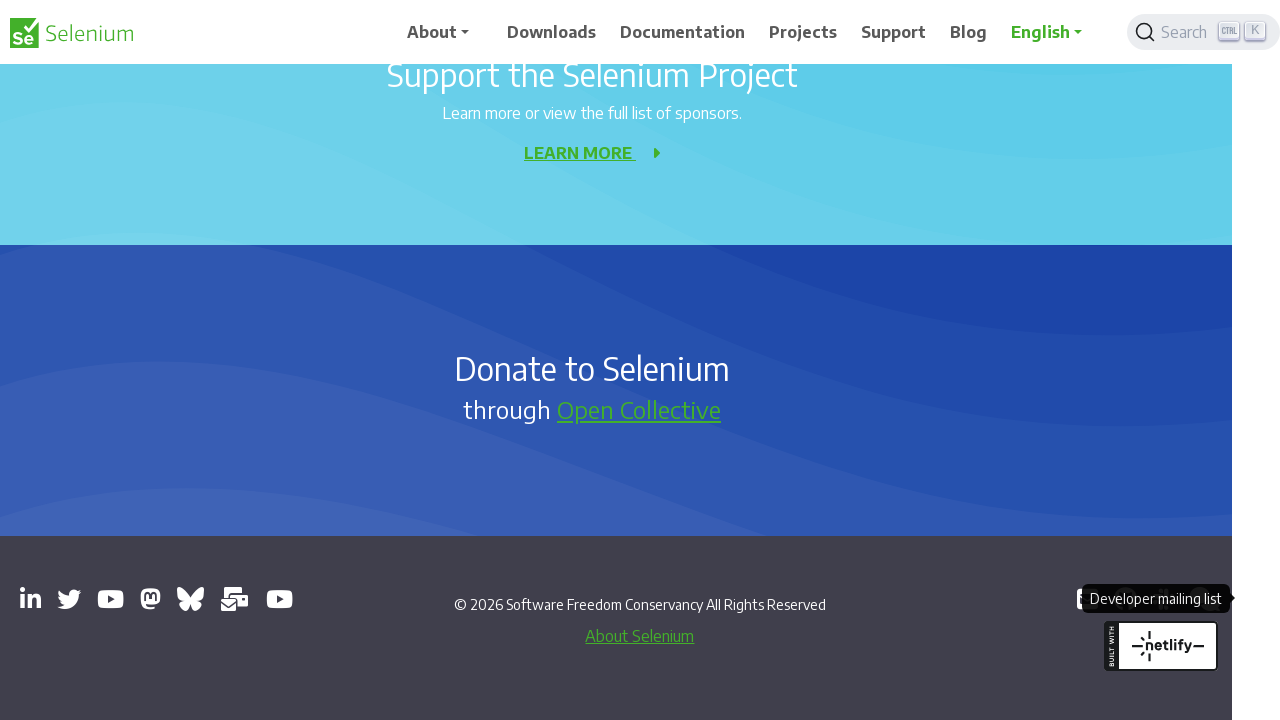